Tests selecting all checkboxes on a form and verifying they are all checked

Starting URL: https://automationfc.github.io/multiple-fields/

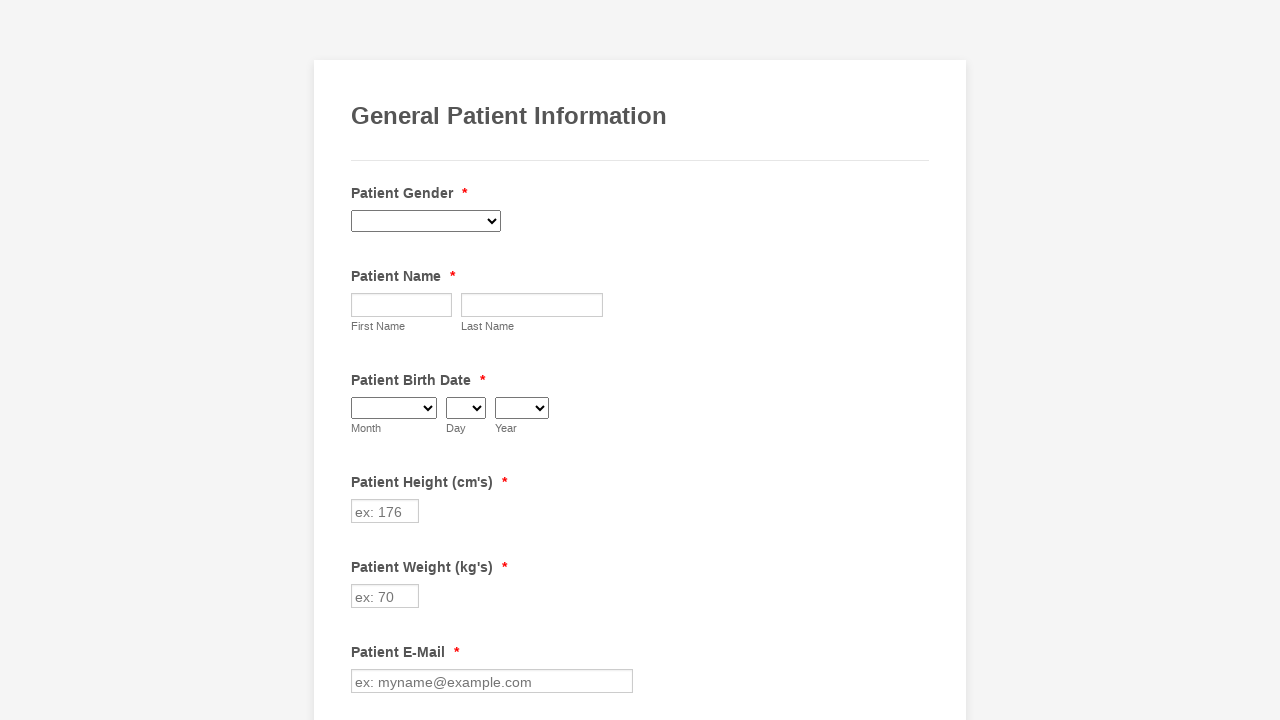

Navigated to multiple fields form page
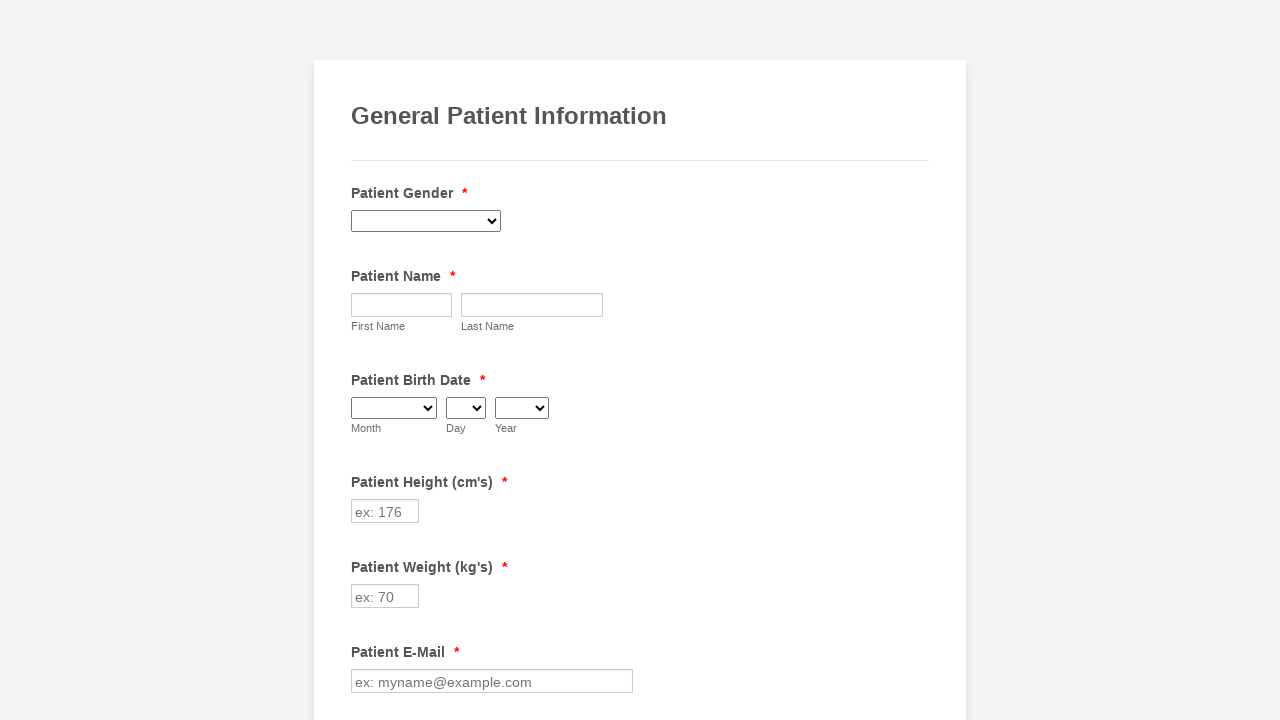

Located all checkboxes on the form
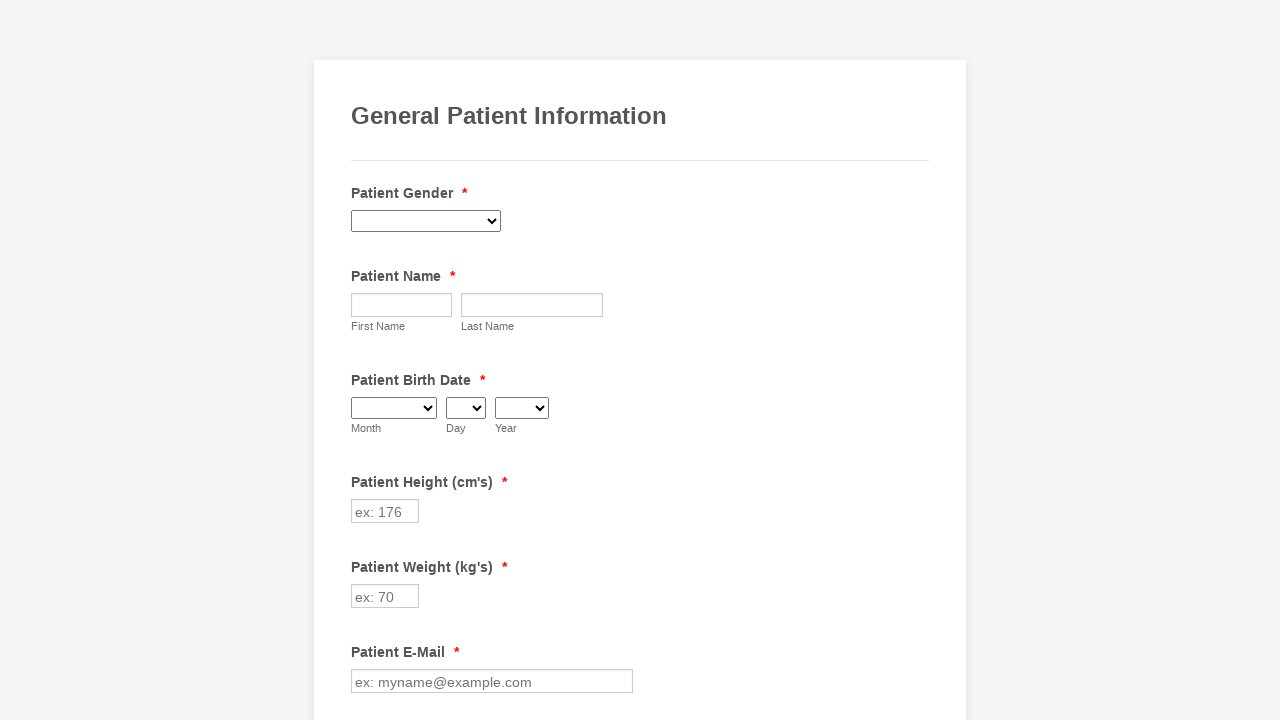

Found 29 checkboxes to select
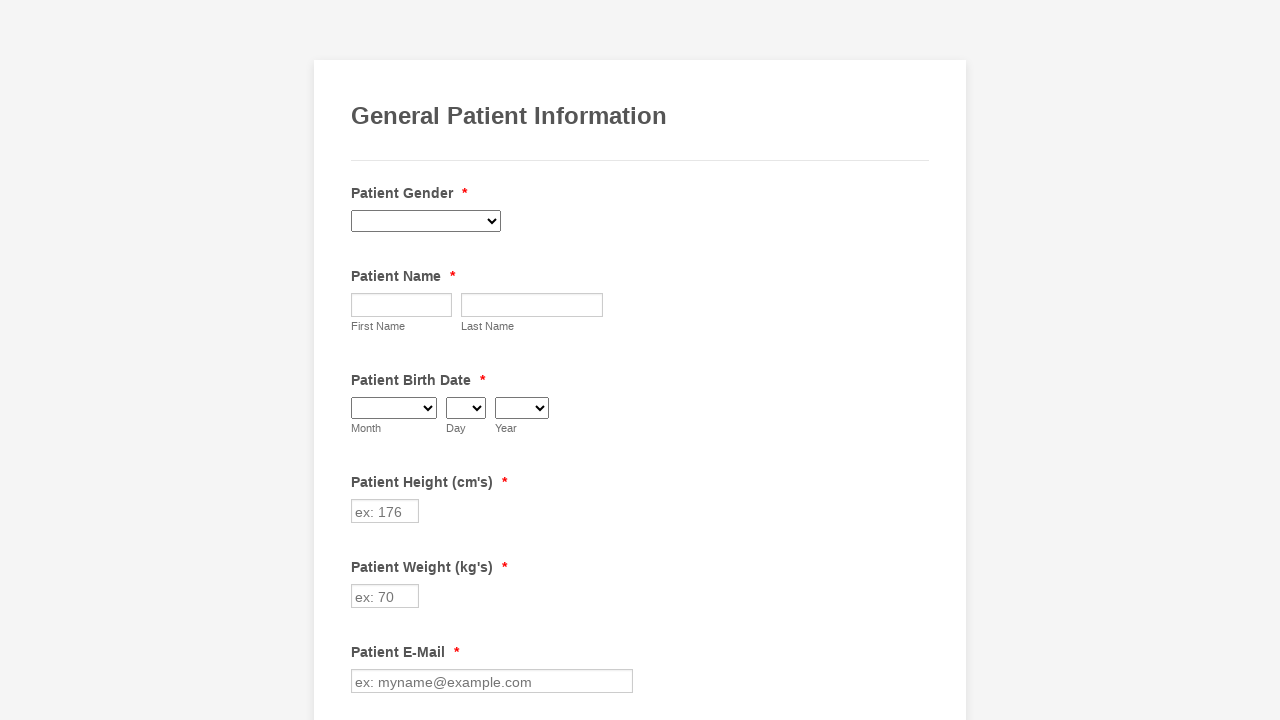

Clicked checkbox 1 of 29 at (362, 360) on input.form-checkbox >> nth=0
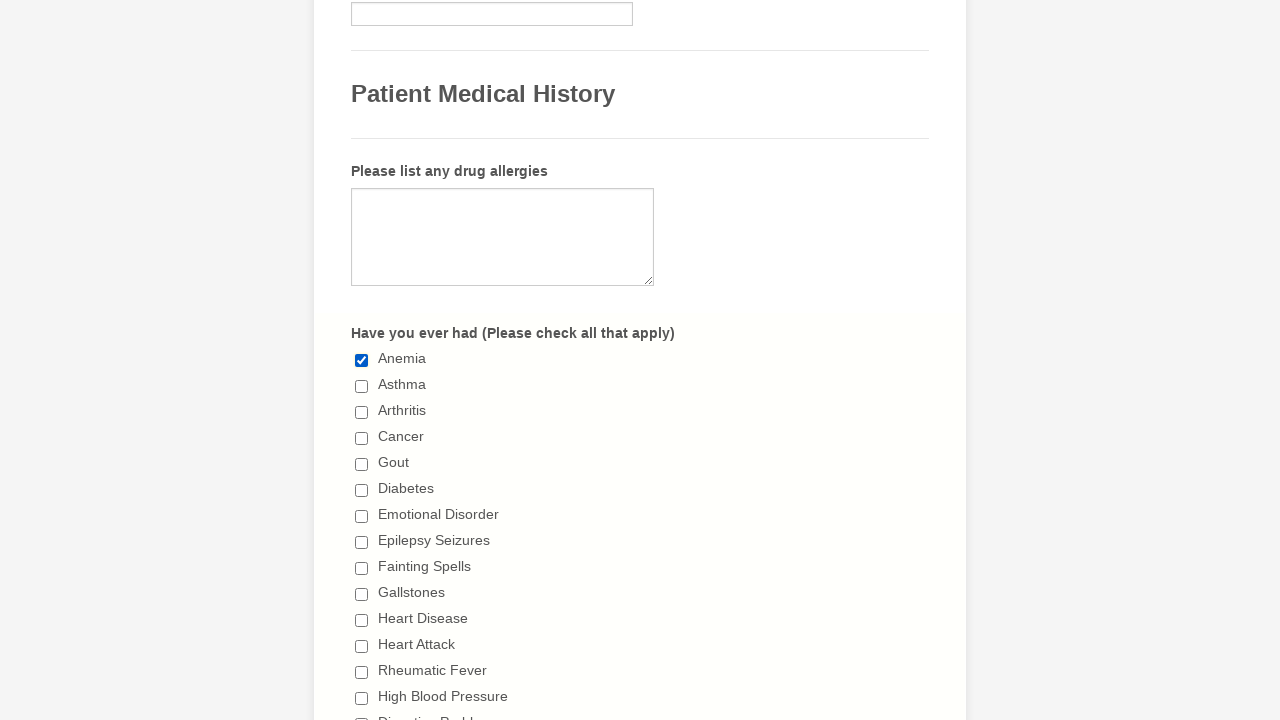

Clicked checkbox 2 of 29 at (362, 386) on input.form-checkbox >> nth=1
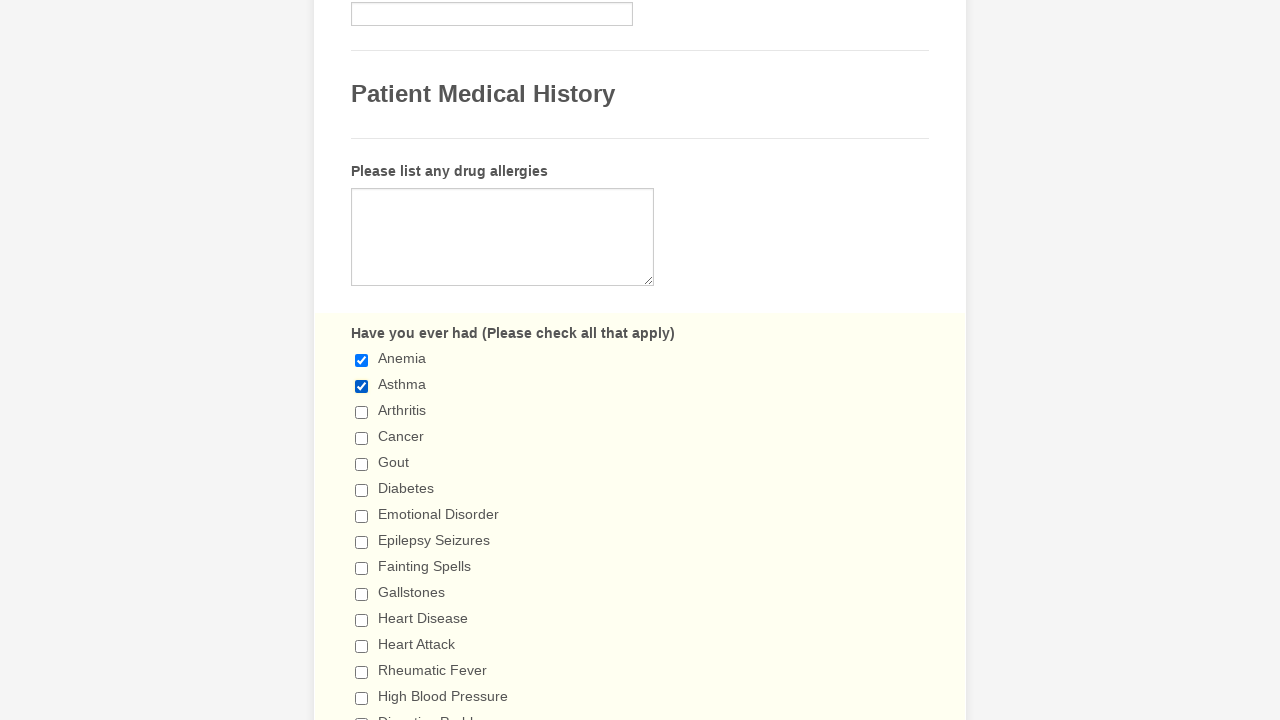

Clicked checkbox 3 of 29 at (362, 412) on input.form-checkbox >> nth=2
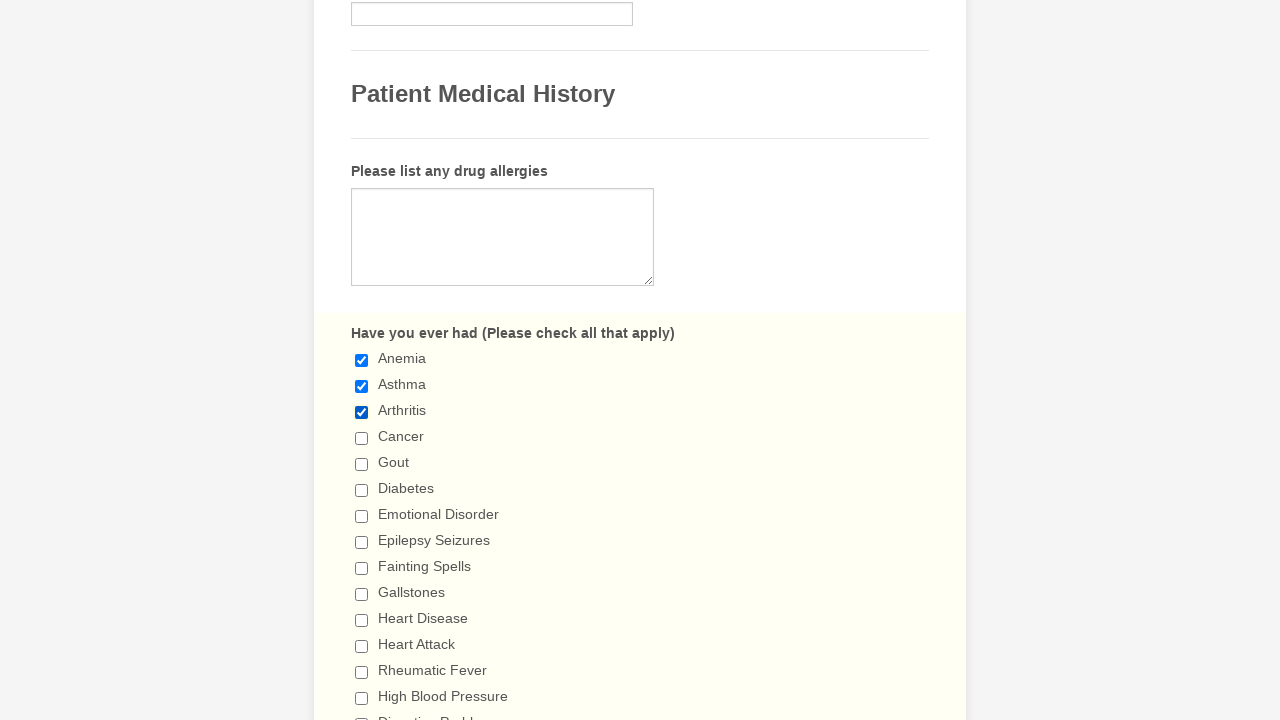

Clicked checkbox 4 of 29 at (362, 438) on input.form-checkbox >> nth=3
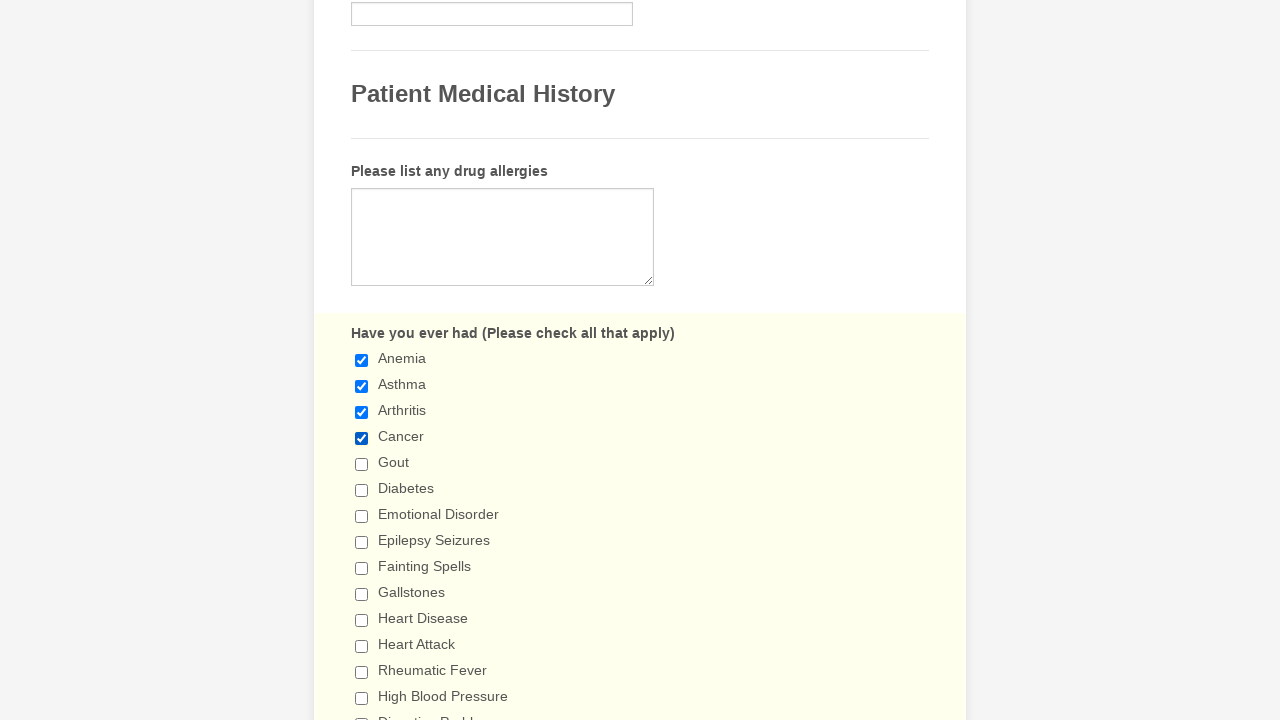

Clicked checkbox 5 of 29 at (362, 464) on input.form-checkbox >> nth=4
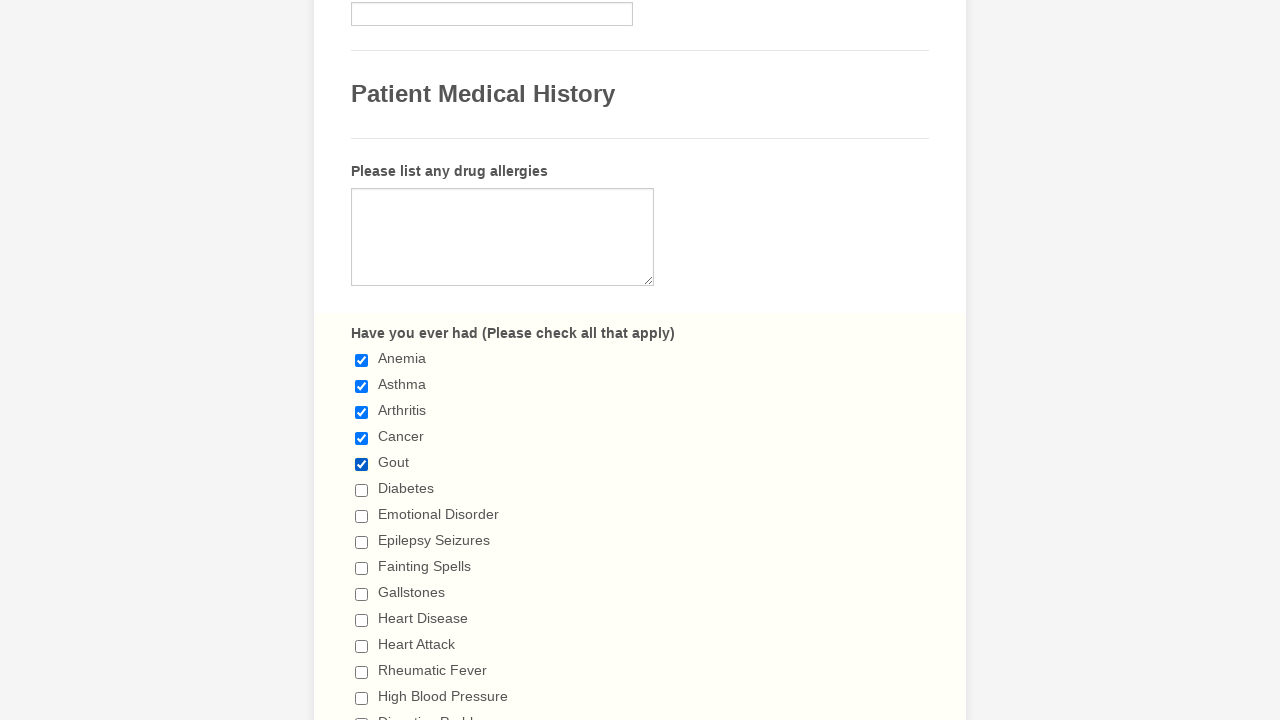

Clicked checkbox 6 of 29 at (362, 490) on input.form-checkbox >> nth=5
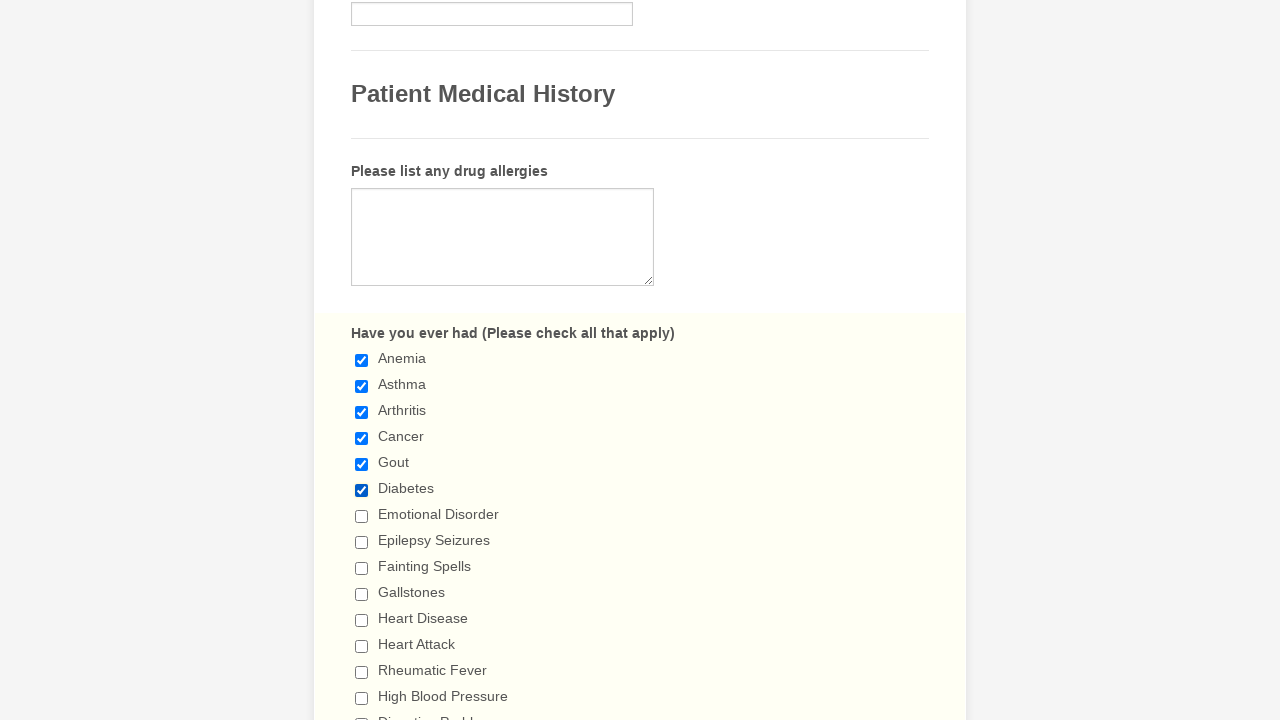

Clicked checkbox 7 of 29 at (362, 516) on input.form-checkbox >> nth=6
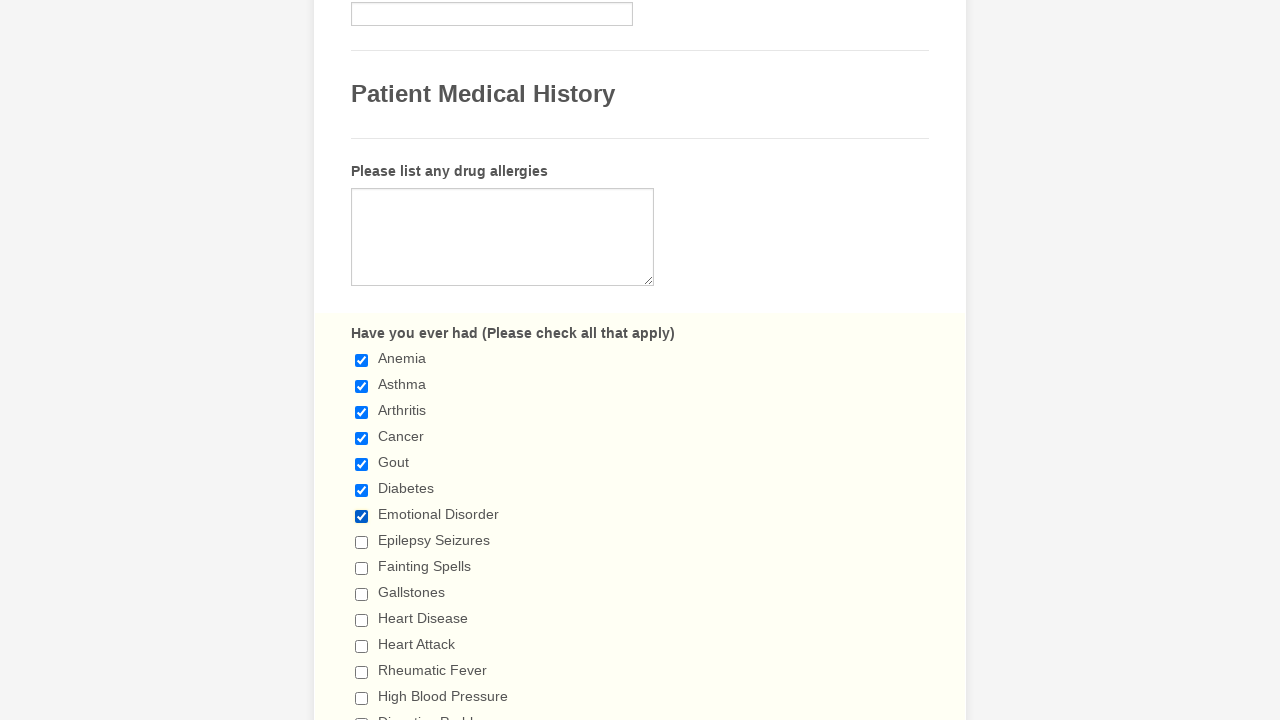

Clicked checkbox 8 of 29 at (362, 542) on input.form-checkbox >> nth=7
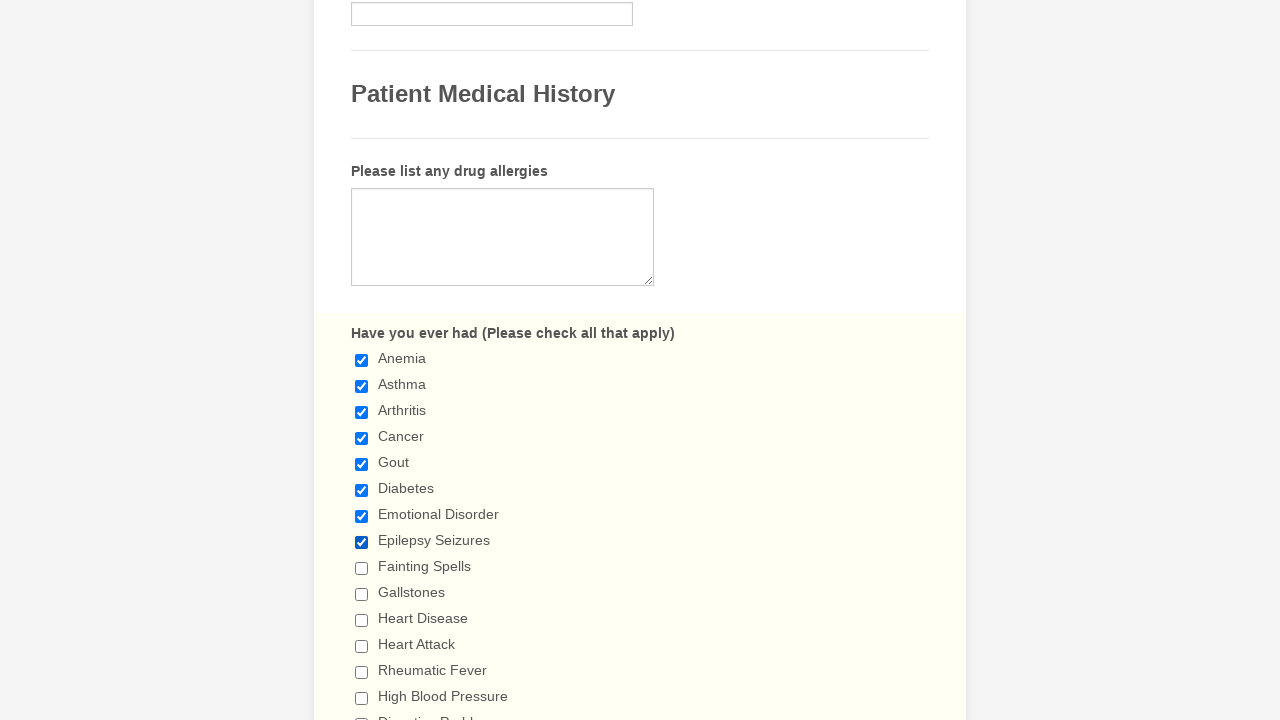

Clicked checkbox 9 of 29 at (362, 568) on input.form-checkbox >> nth=8
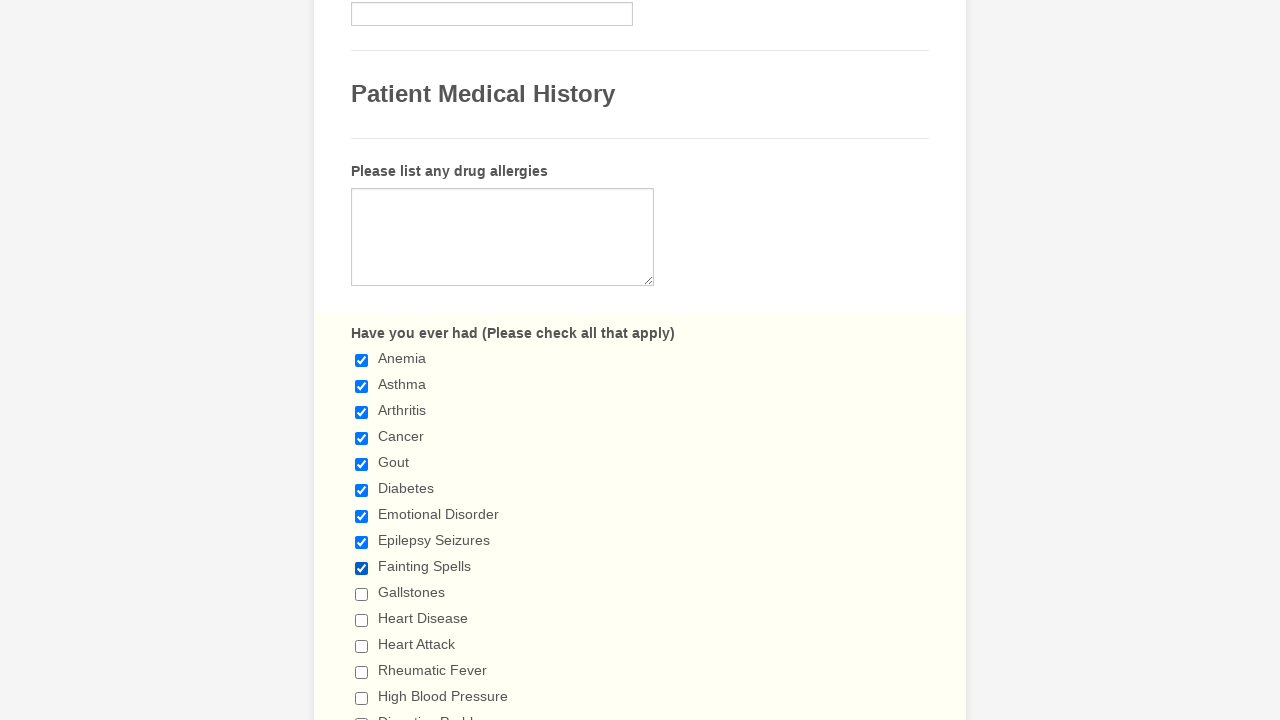

Clicked checkbox 10 of 29 at (362, 594) on input.form-checkbox >> nth=9
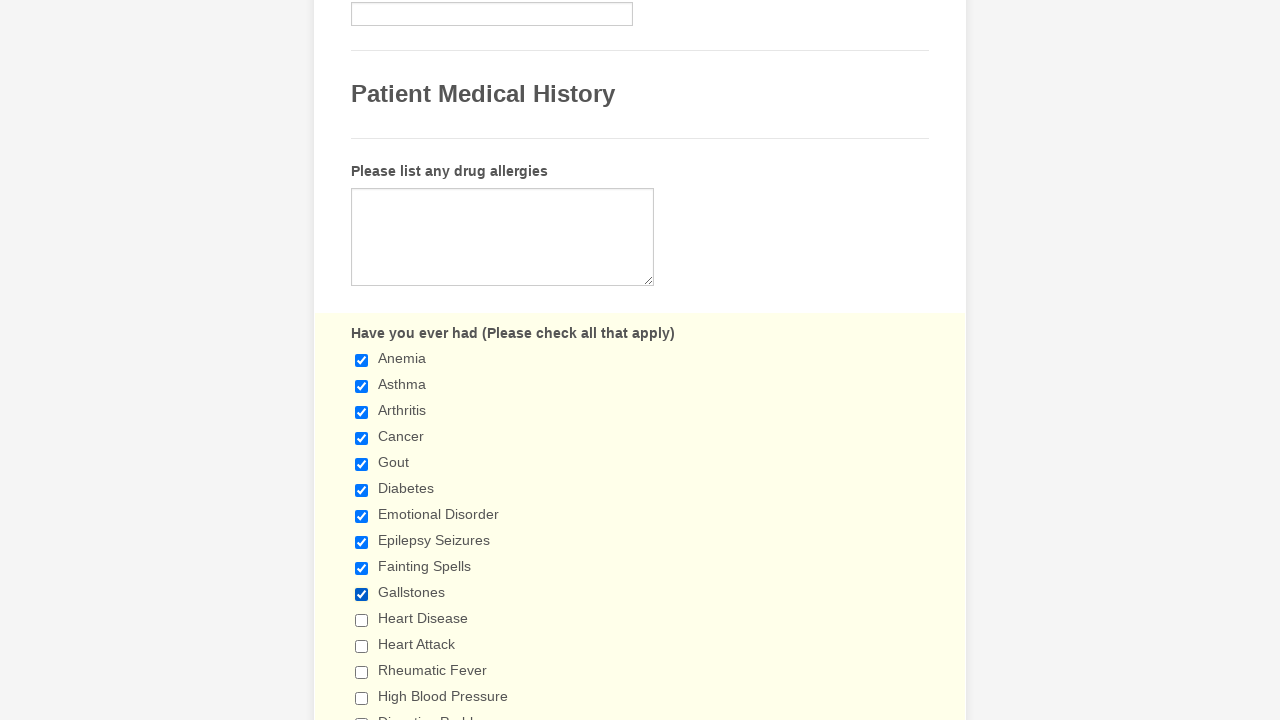

Clicked checkbox 11 of 29 at (362, 620) on input.form-checkbox >> nth=10
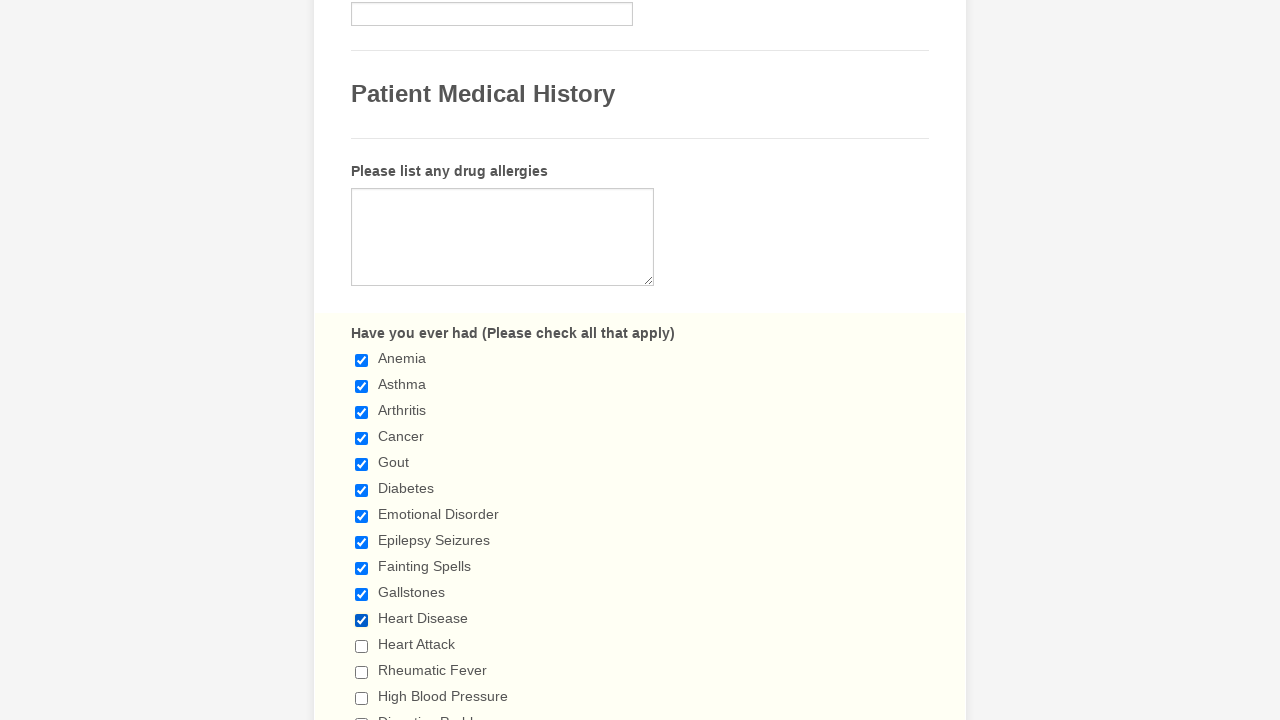

Clicked checkbox 12 of 29 at (362, 646) on input.form-checkbox >> nth=11
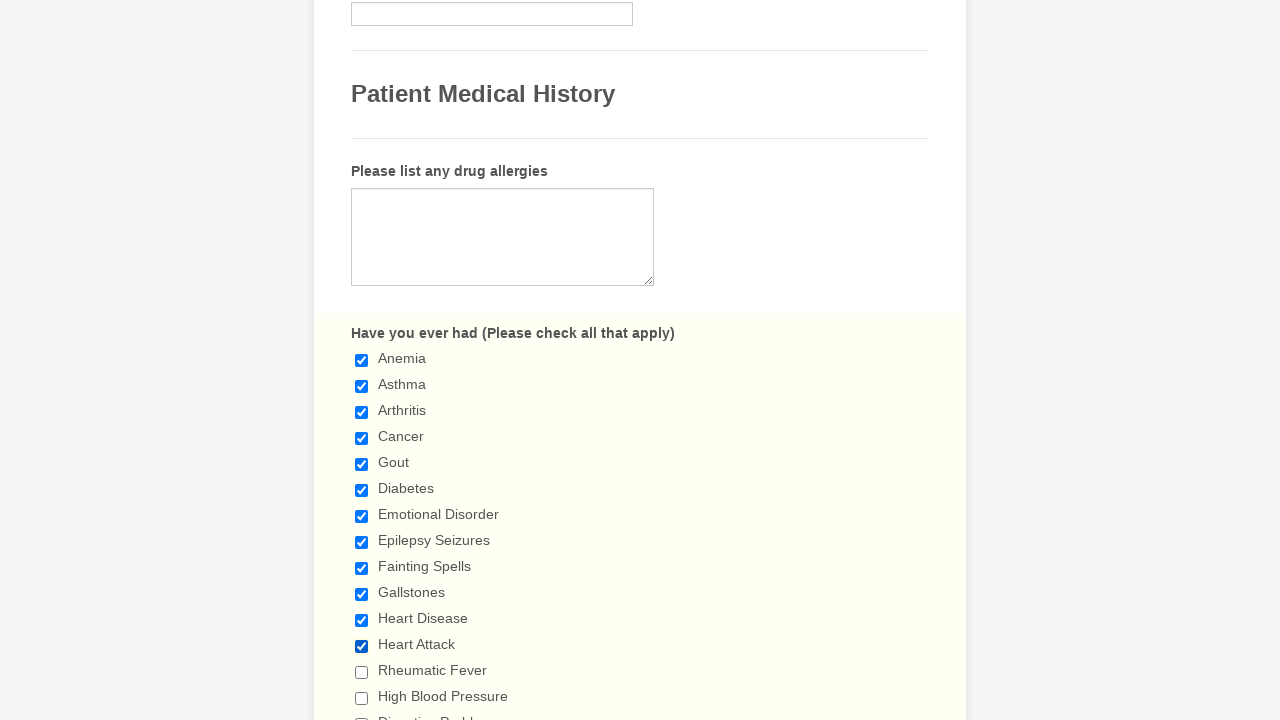

Clicked checkbox 13 of 29 at (362, 672) on input.form-checkbox >> nth=12
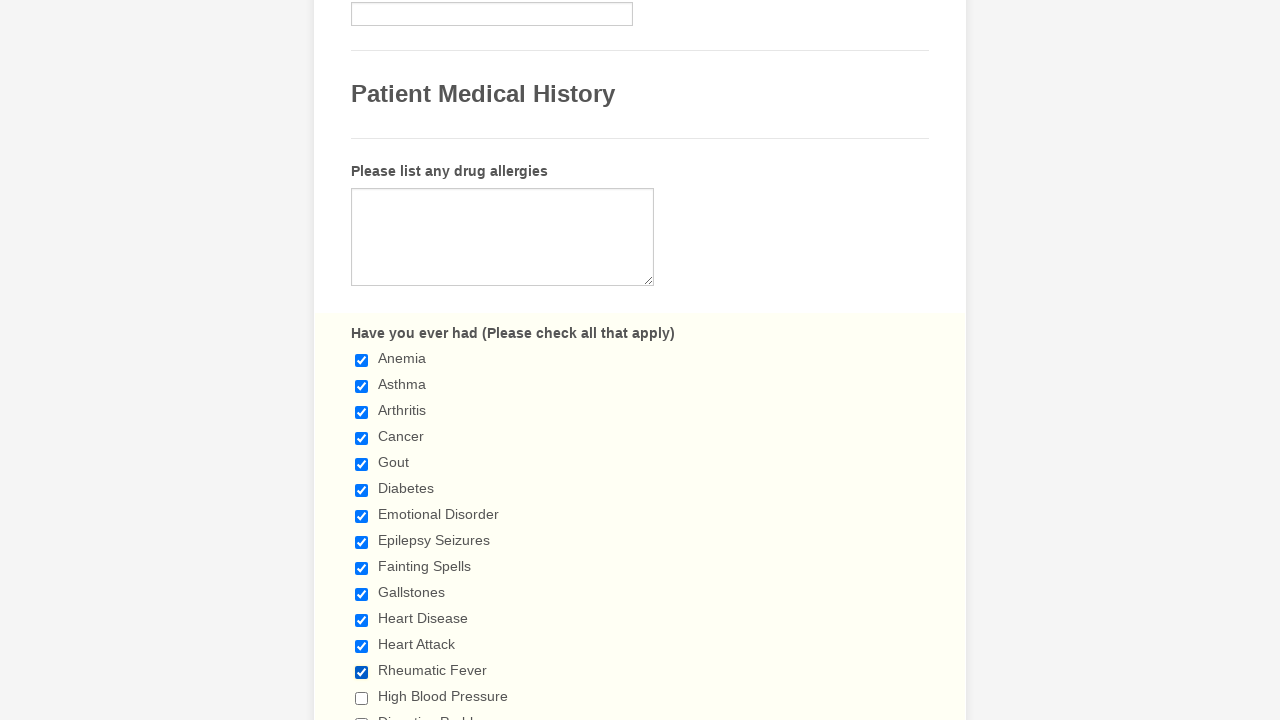

Clicked checkbox 14 of 29 at (362, 698) on input.form-checkbox >> nth=13
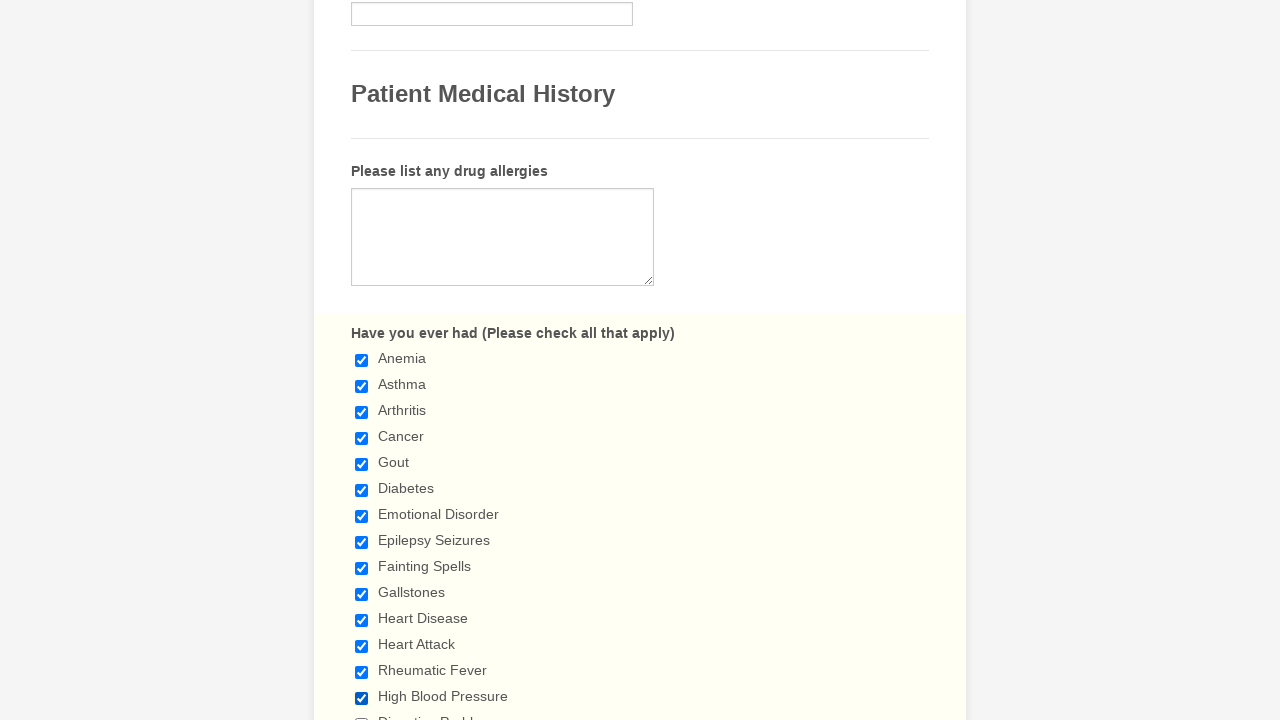

Clicked checkbox 15 of 29 at (362, 714) on input.form-checkbox >> nth=14
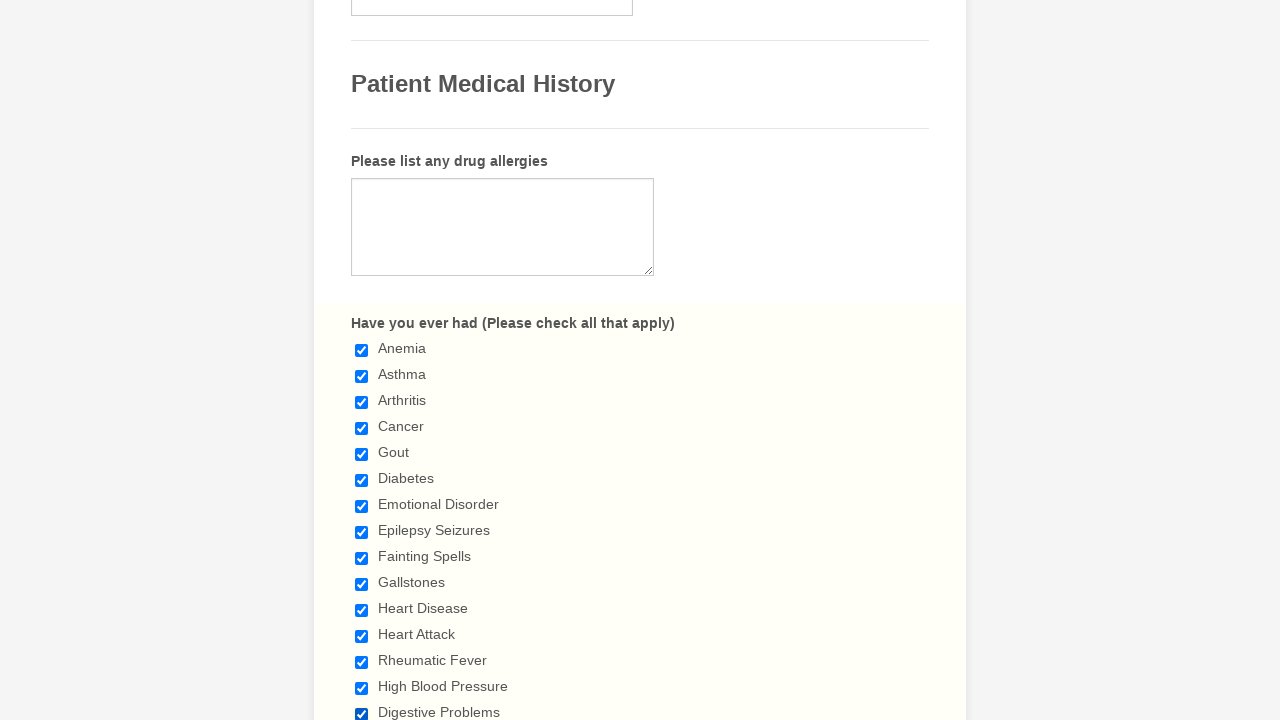

Clicked checkbox 16 of 29 at (362, 360) on input.form-checkbox >> nth=15
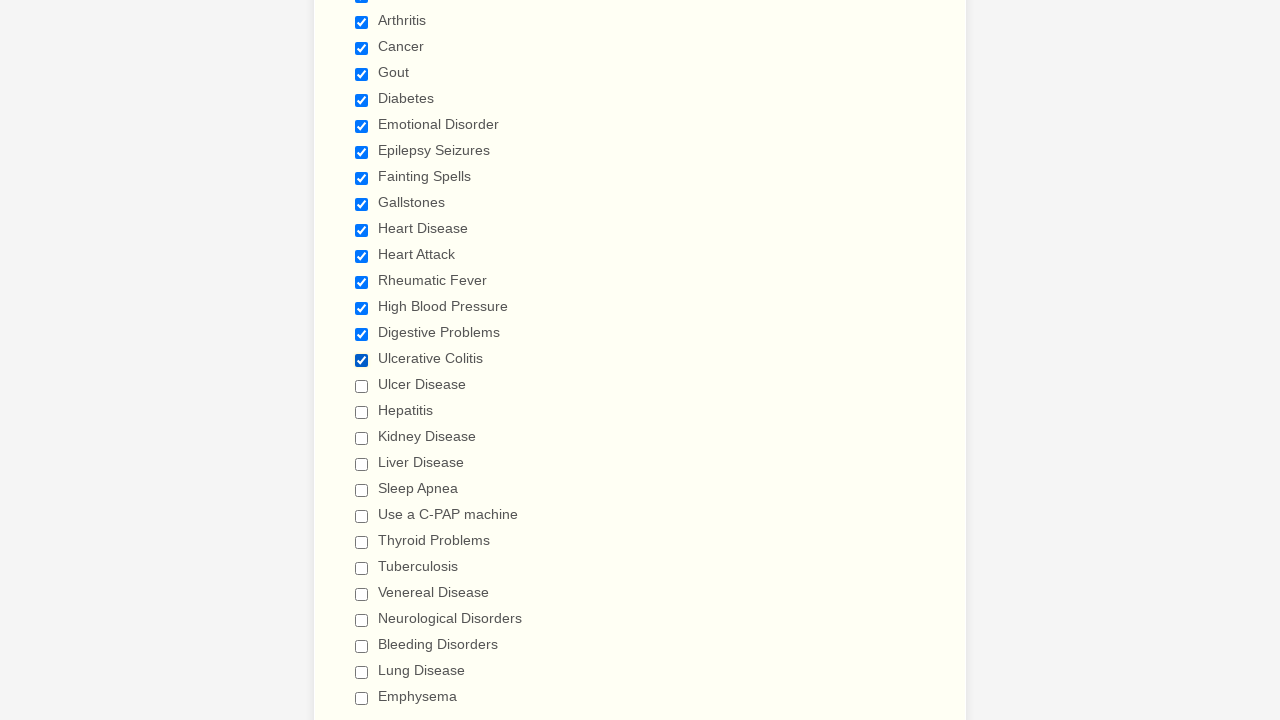

Clicked checkbox 17 of 29 at (362, 386) on input.form-checkbox >> nth=16
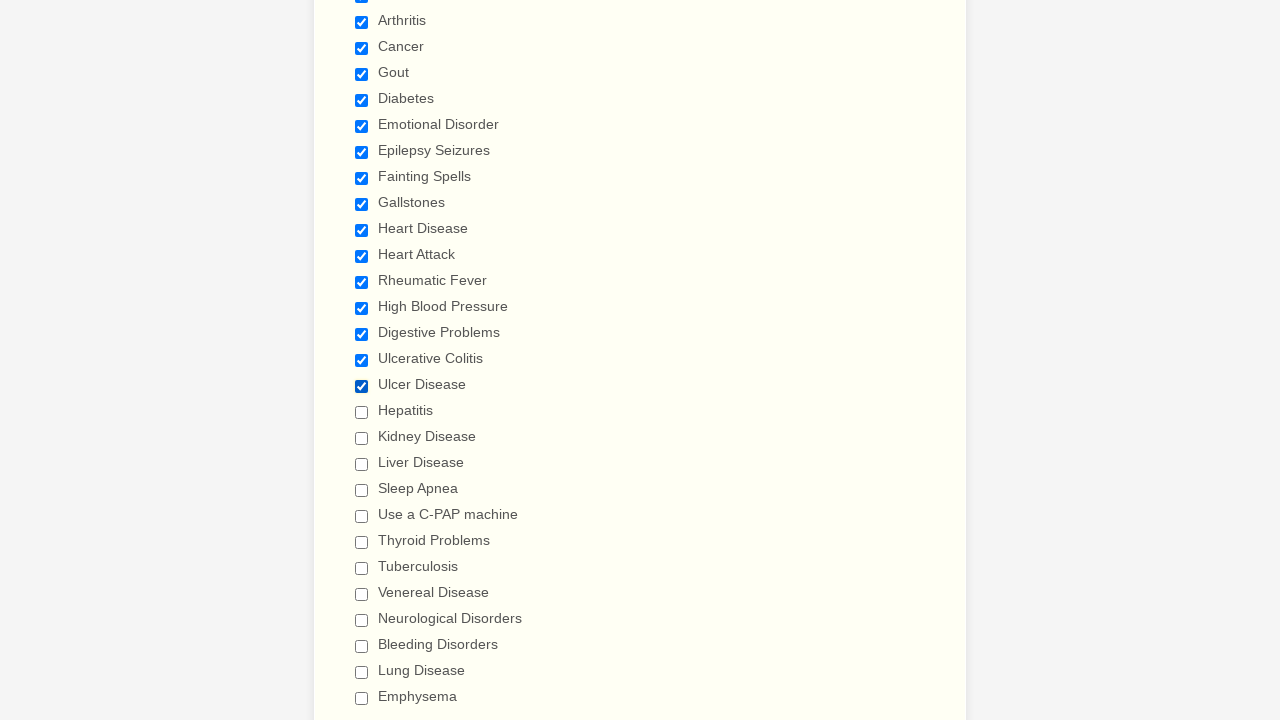

Clicked checkbox 18 of 29 at (362, 412) on input.form-checkbox >> nth=17
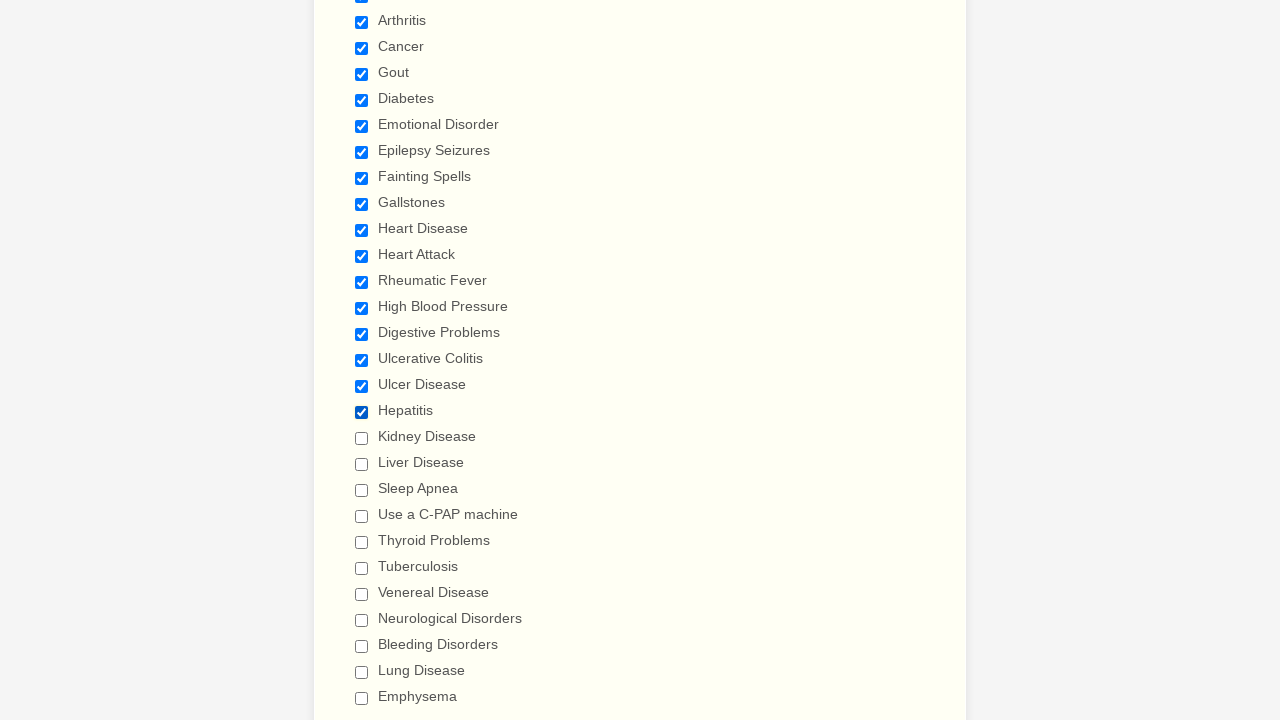

Clicked checkbox 19 of 29 at (362, 438) on input.form-checkbox >> nth=18
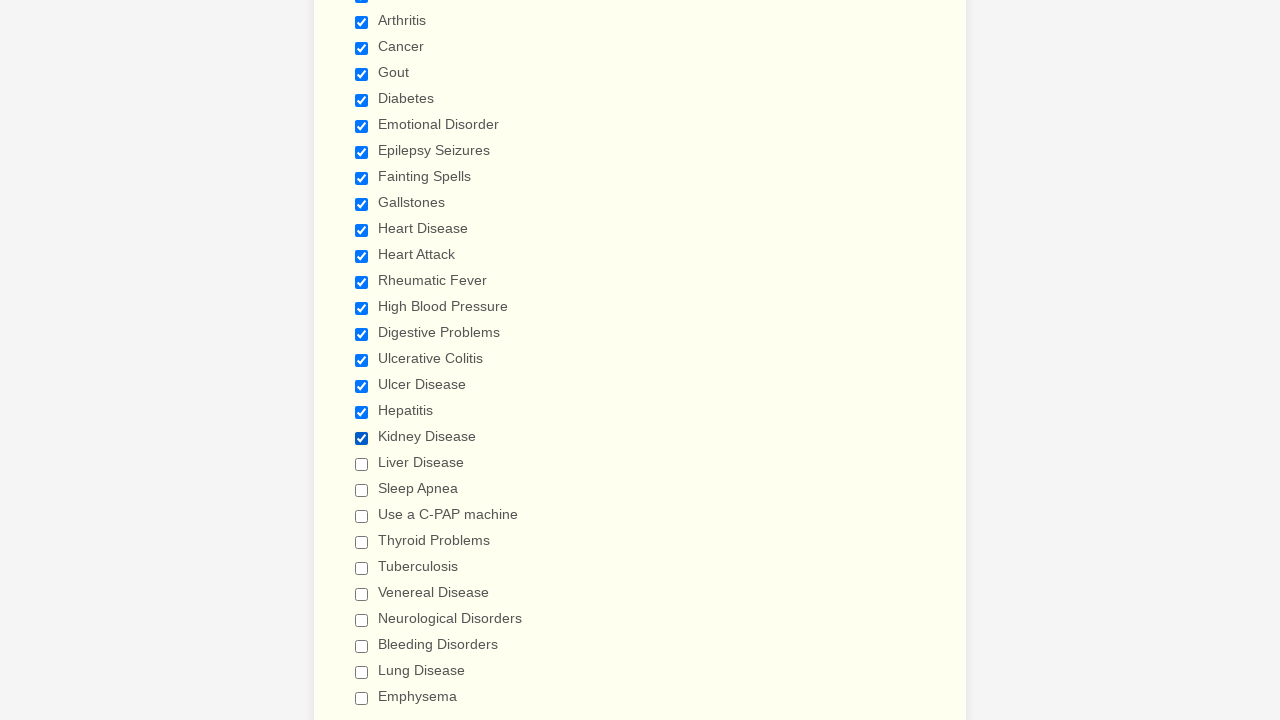

Clicked checkbox 20 of 29 at (362, 464) on input.form-checkbox >> nth=19
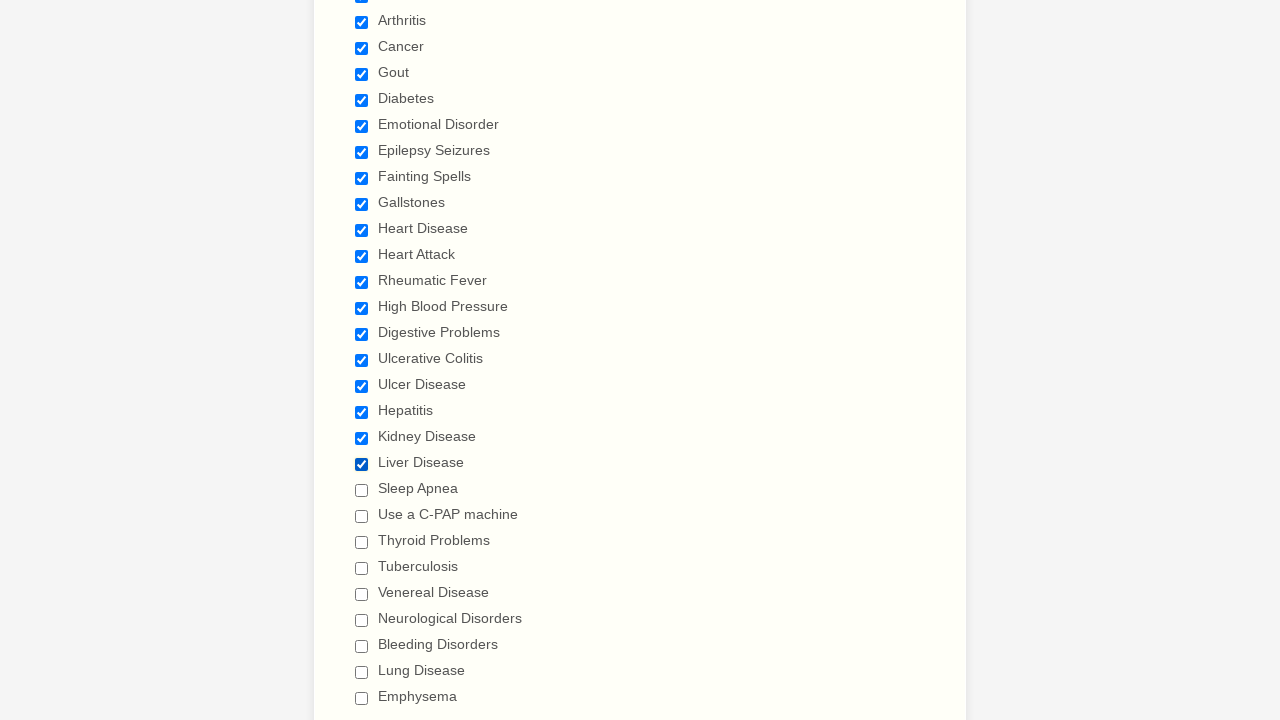

Clicked checkbox 21 of 29 at (362, 490) on input.form-checkbox >> nth=20
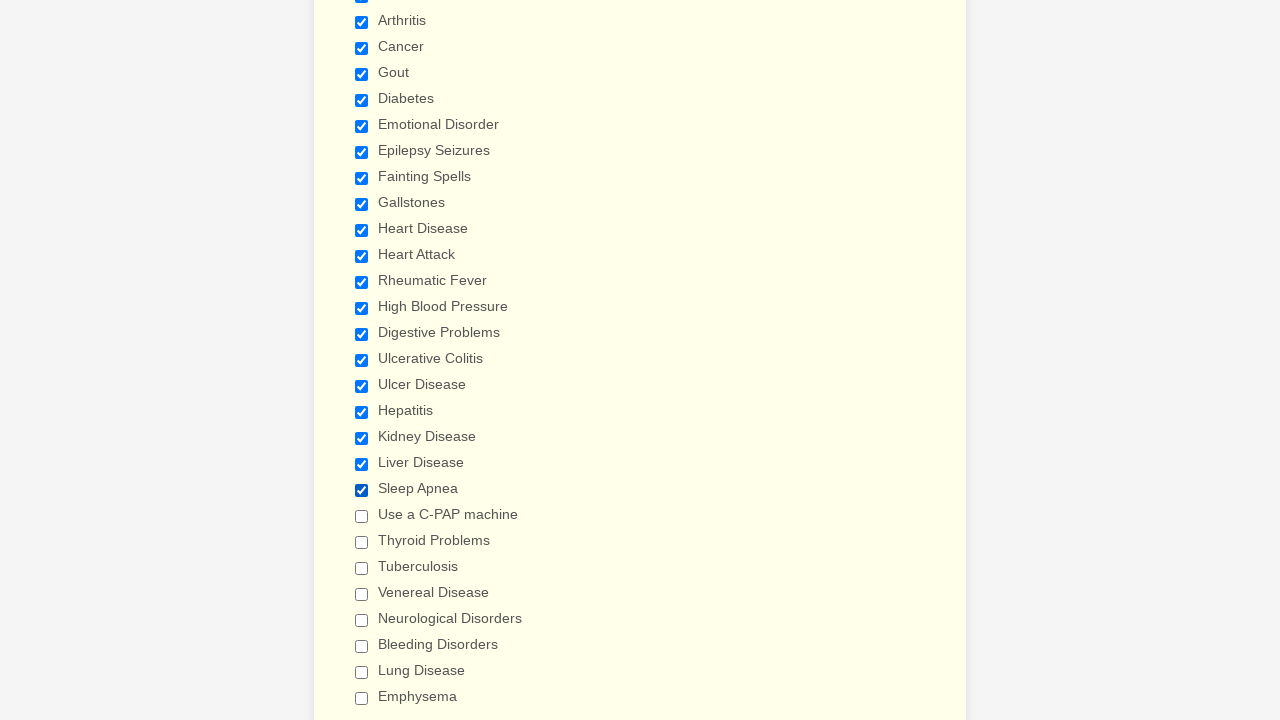

Clicked checkbox 22 of 29 at (362, 516) on input.form-checkbox >> nth=21
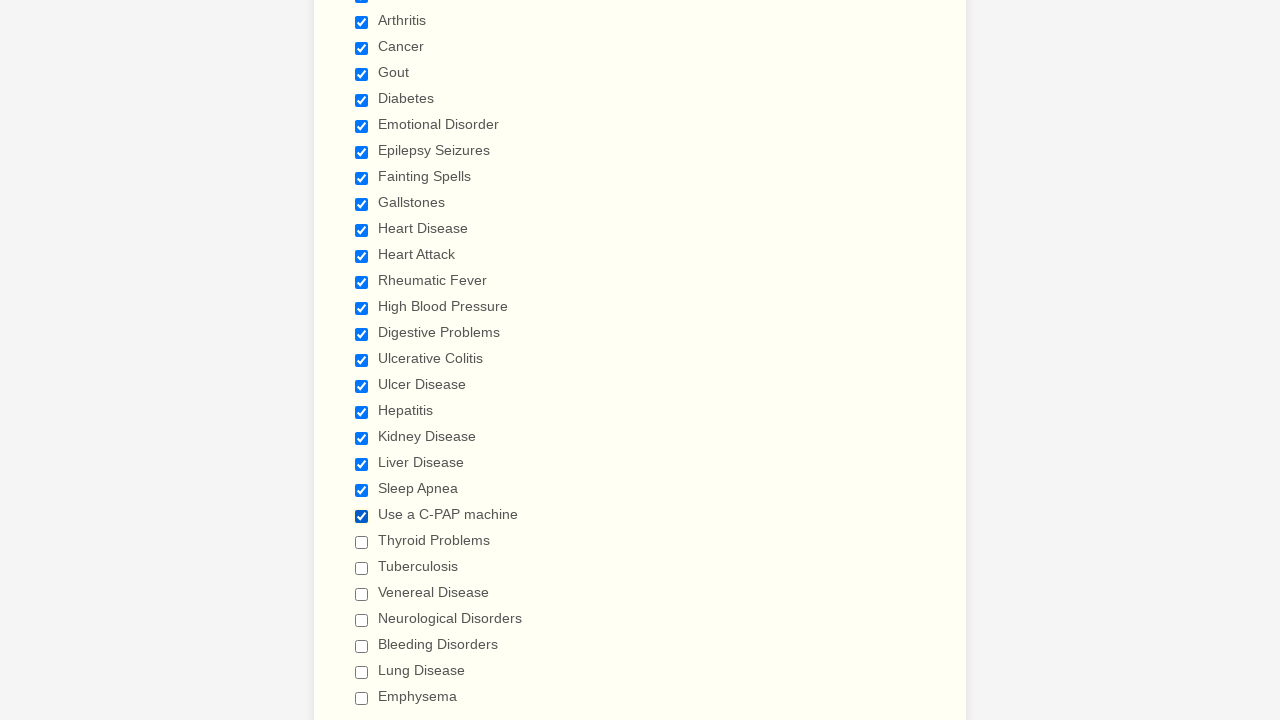

Clicked checkbox 23 of 29 at (362, 542) on input.form-checkbox >> nth=22
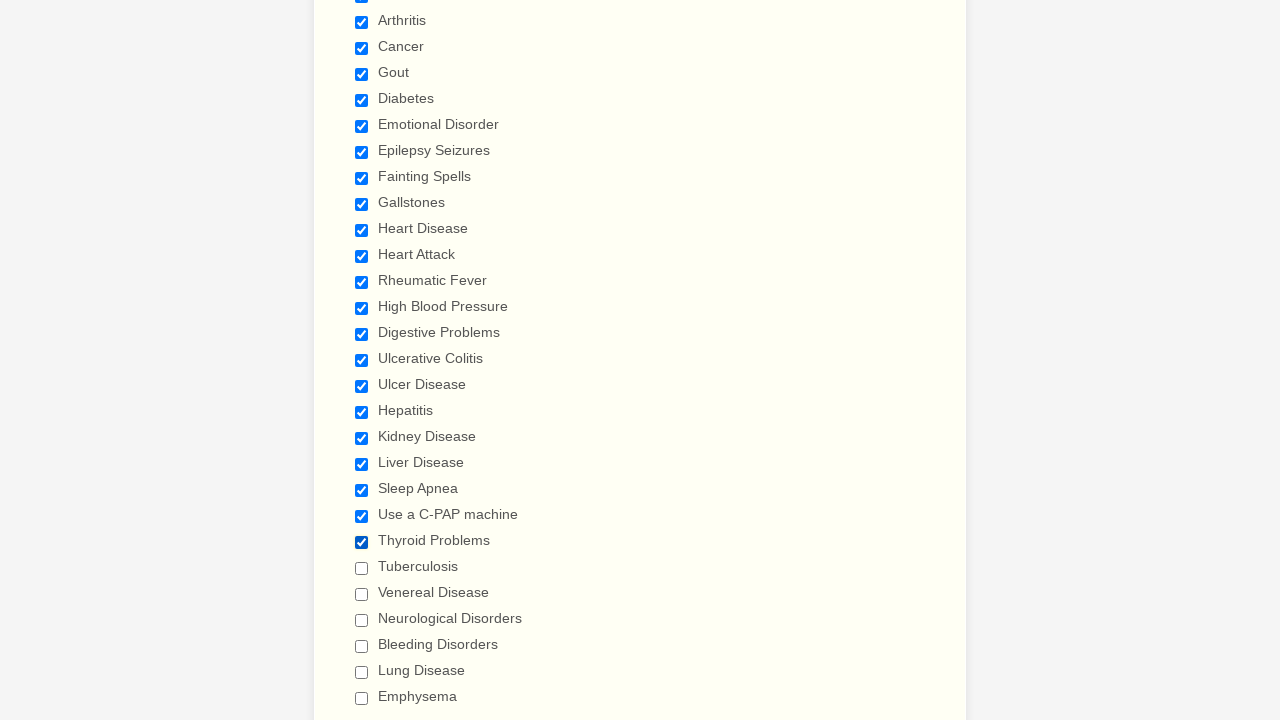

Clicked checkbox 24 of 29 at (362, 568) on input.form-checkbox >> nth=23
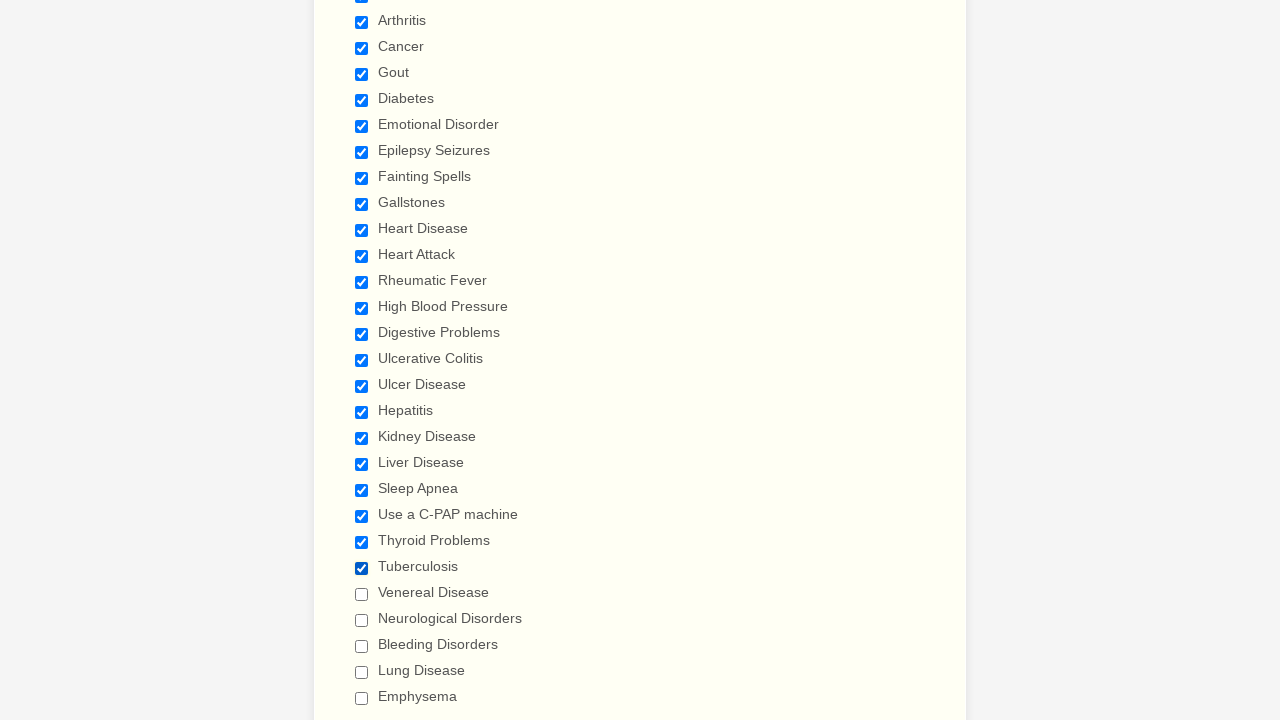

Clicked checkbox 25 of 29 at (362, 594) on input.form-checkbox >> nth=24
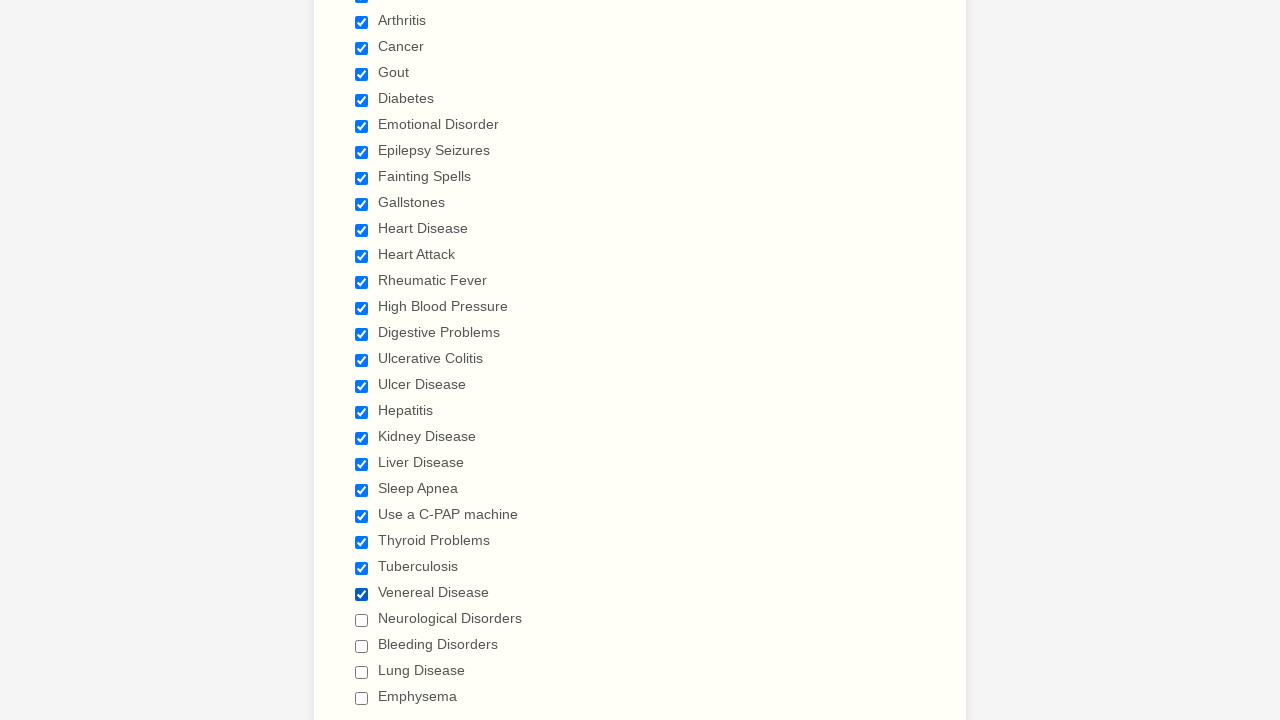

Clicked checkbox 26 of 29 at (362, 620) on input.form-checkbox >> nth=25
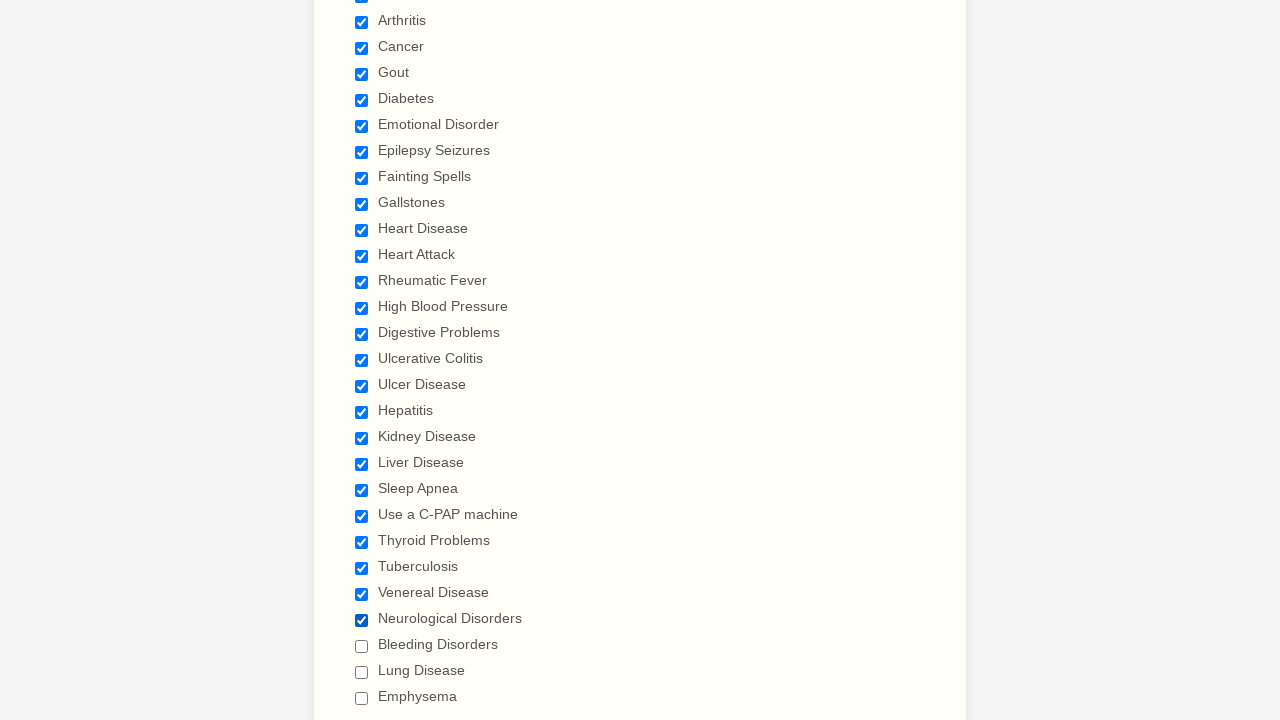

Clicked checkbox 27 of 29 at (362, 646) on input.form-checkbox >> nth=26
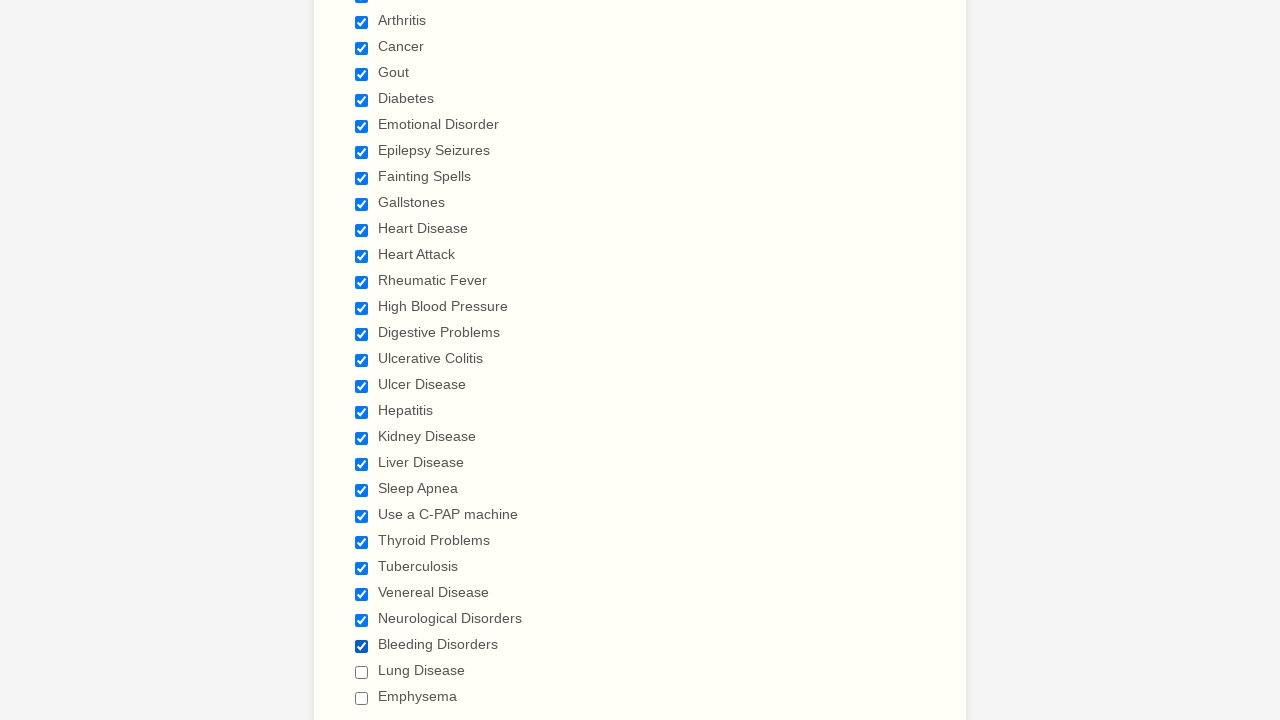

Clicked checkbox 28 of 29 at (362, 672) on input.form-checkbox >> nth=27
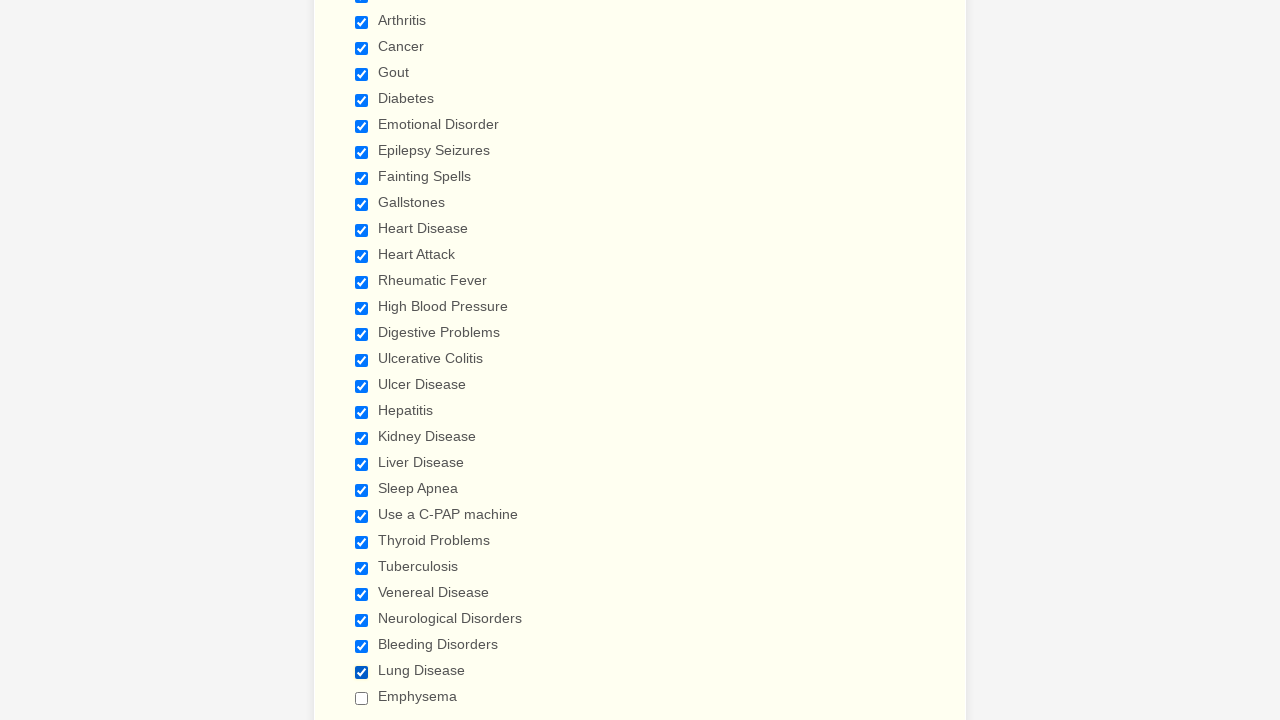

Clicked checkbox 29 of 29 at (362, 698) on input.form-checkbox >> nth=28
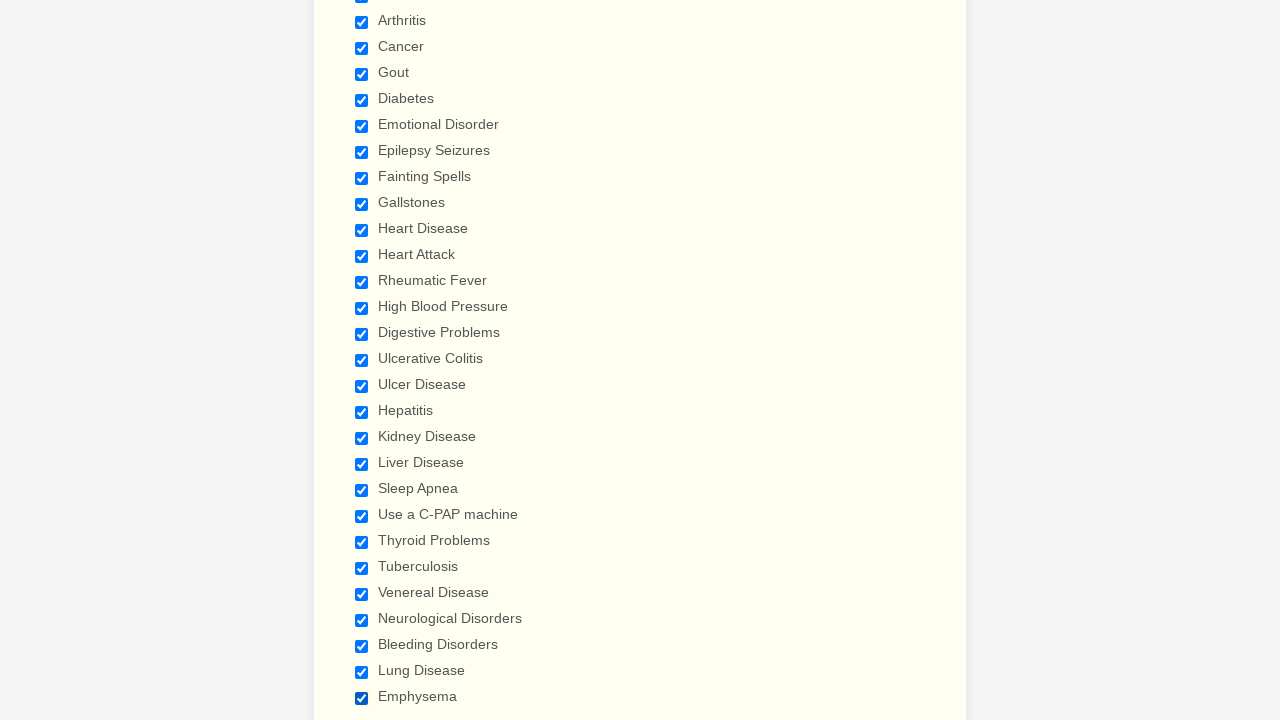

Verified checkbox 1 of 29 is checked
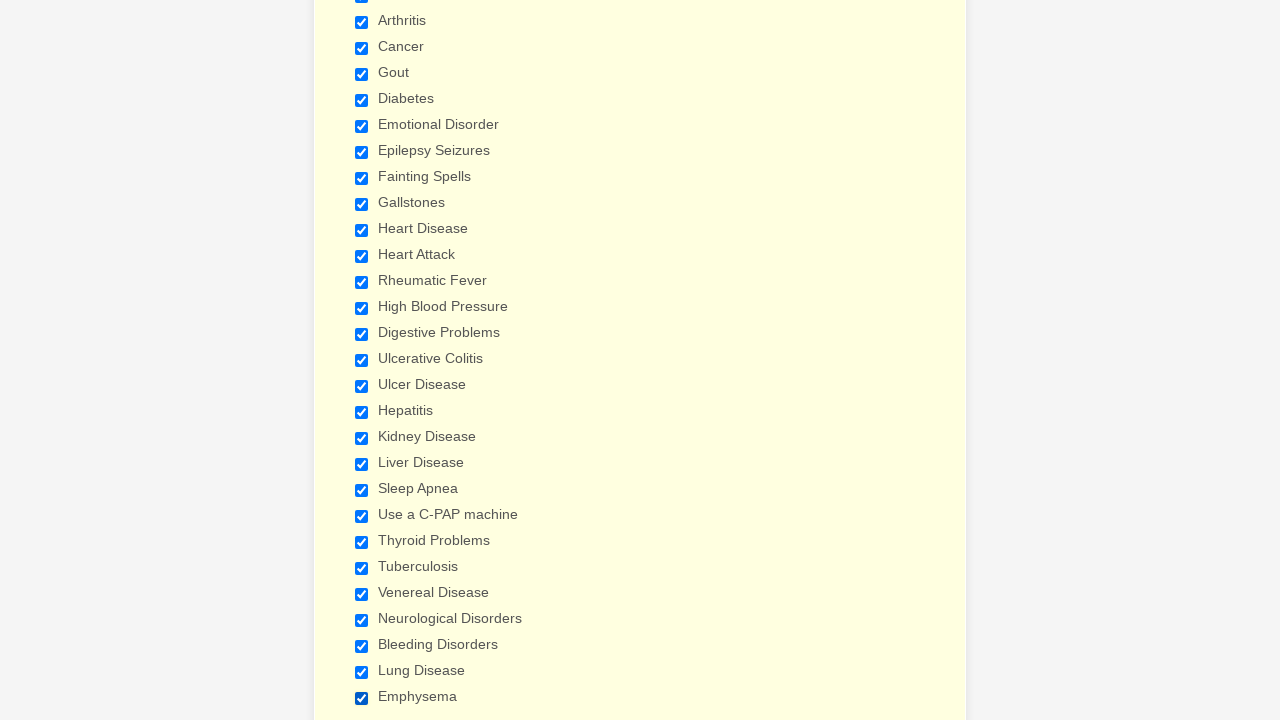

Verified checkbox 2 of 29 is checked
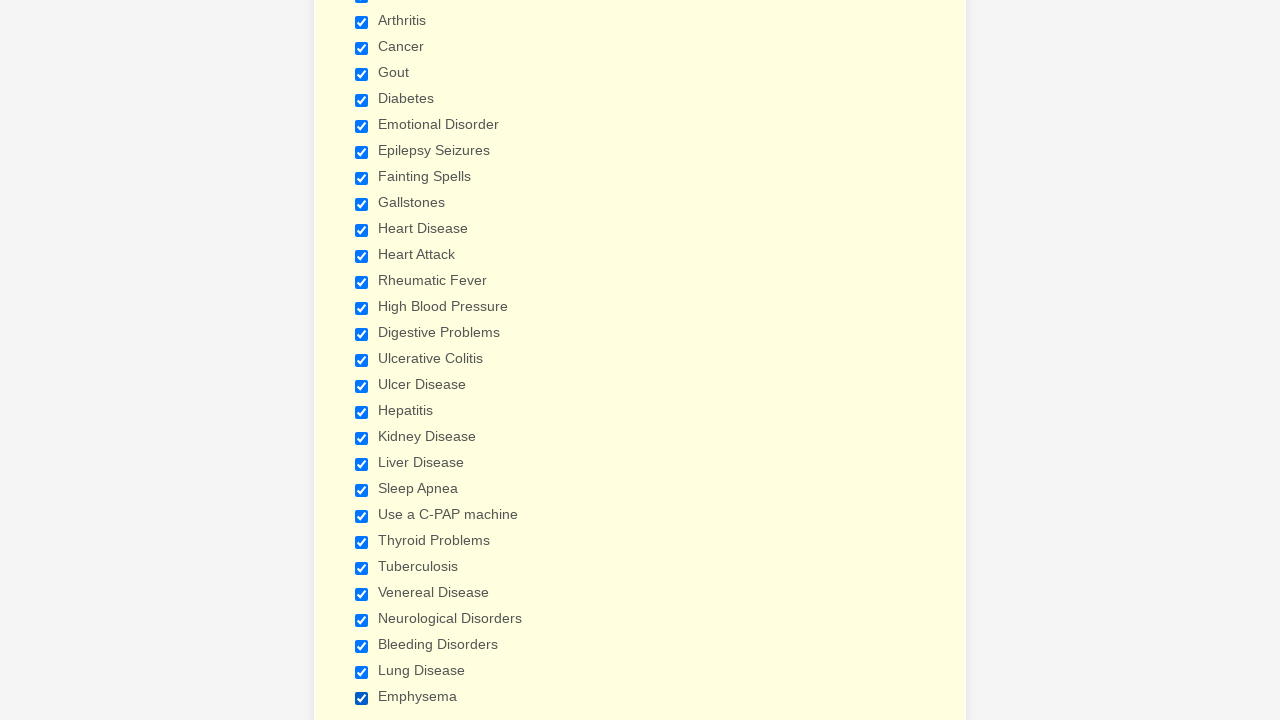

Verified checkbox 3 of 29 is checked
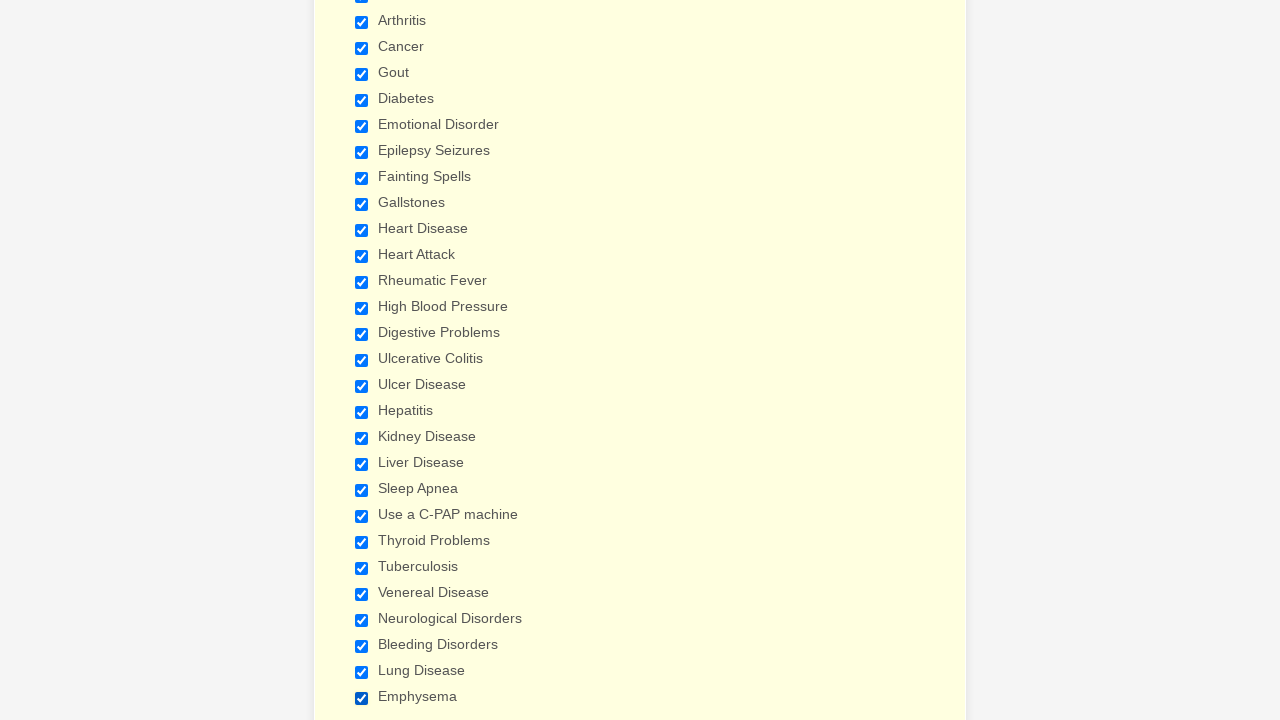

Verified checkbox 4 of 29 is checked
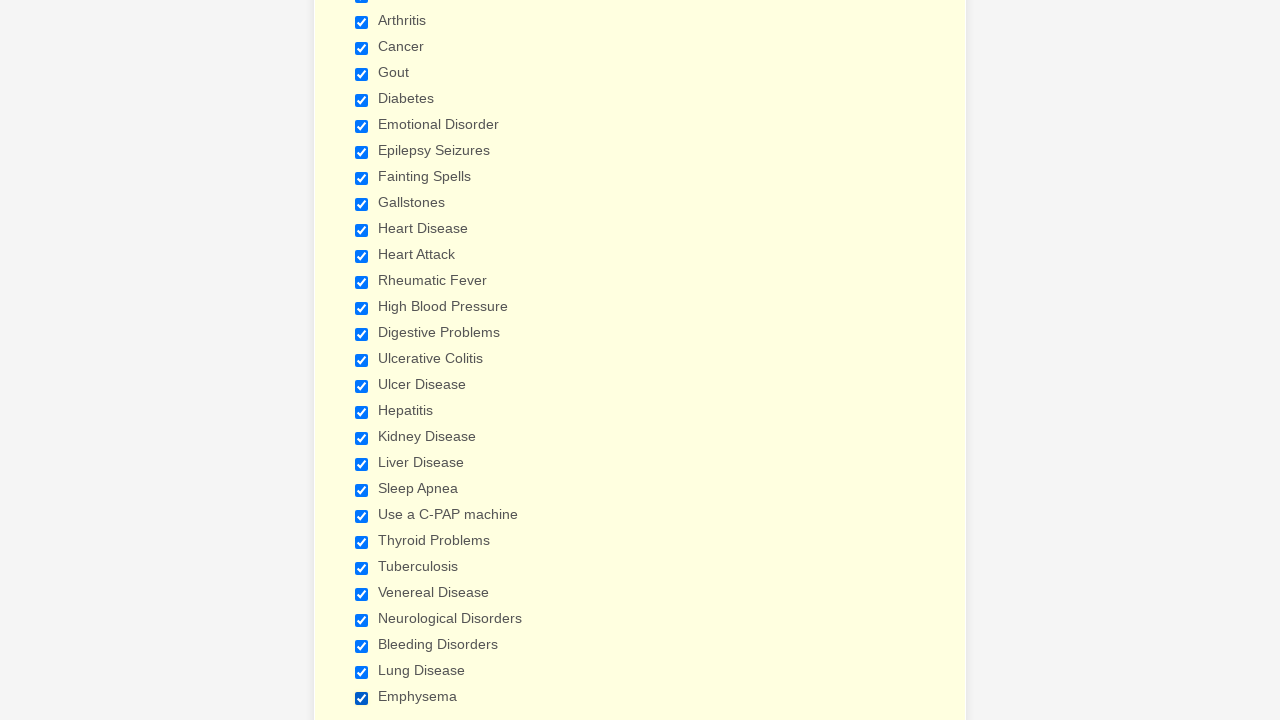

Verified checkbox 5 of 29 is checked
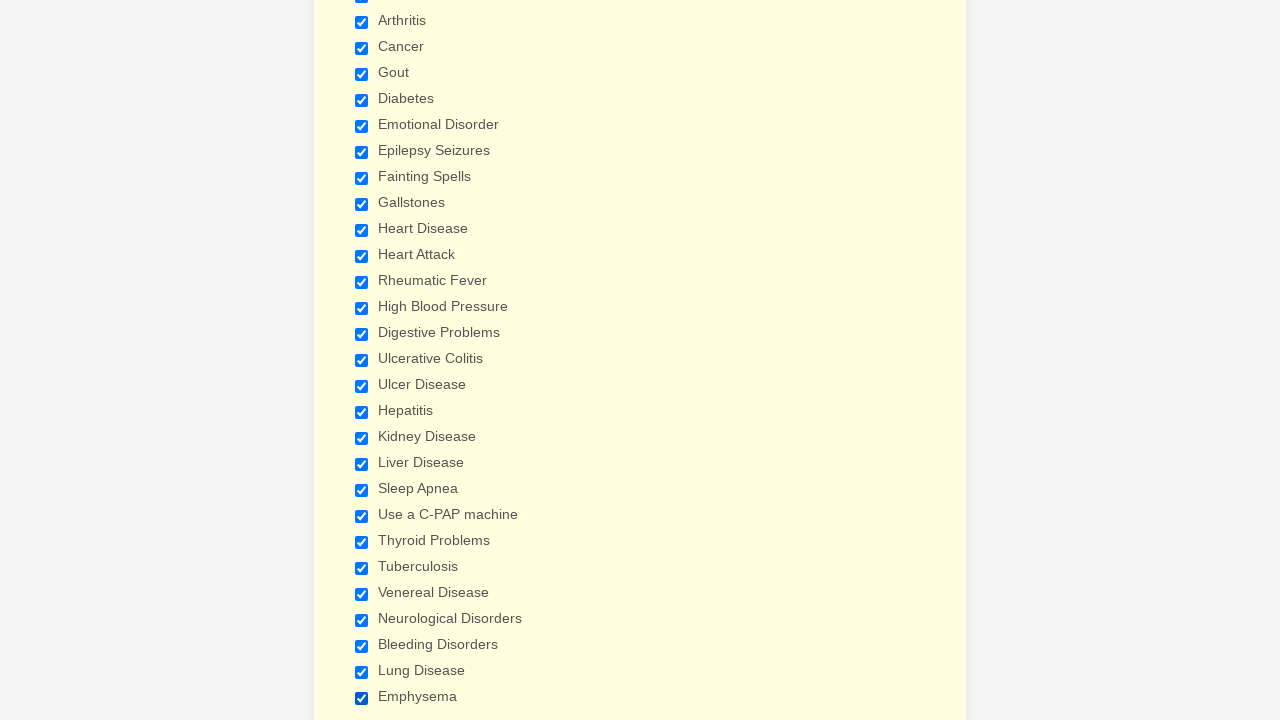

Verified checkbox 6 of 29 is checked
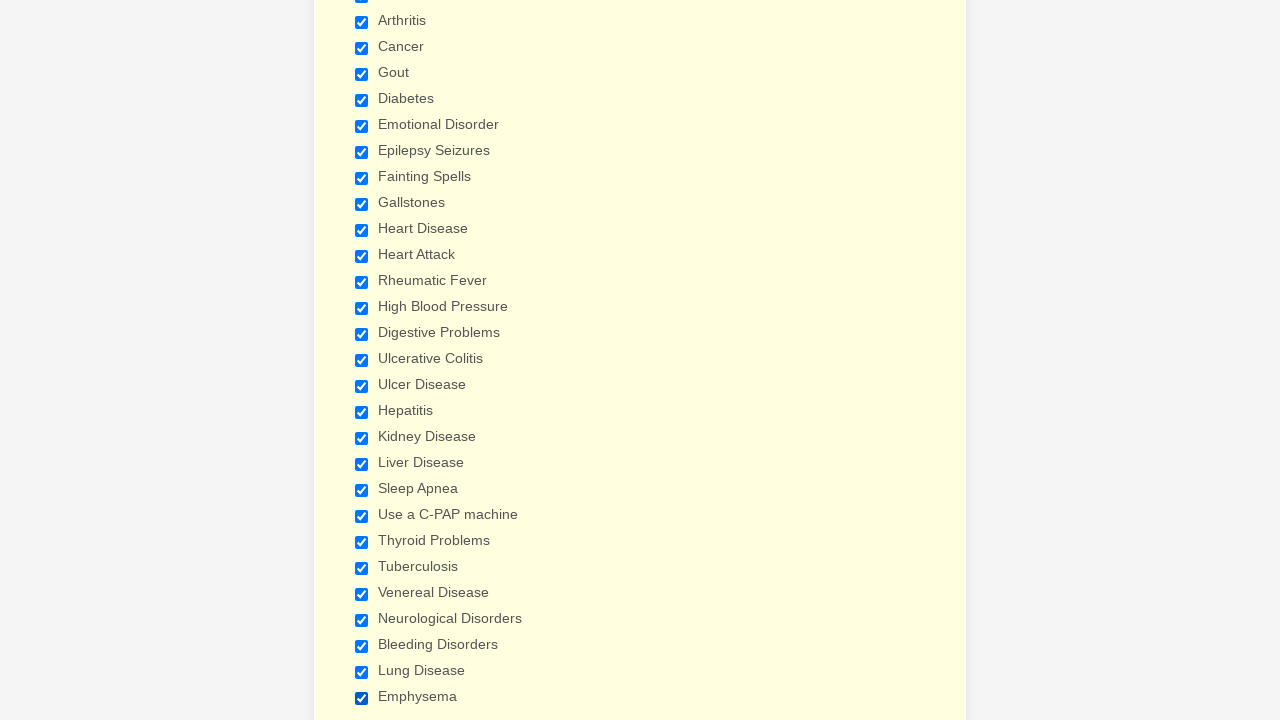

Verified checkbox 7 of 29 is checked
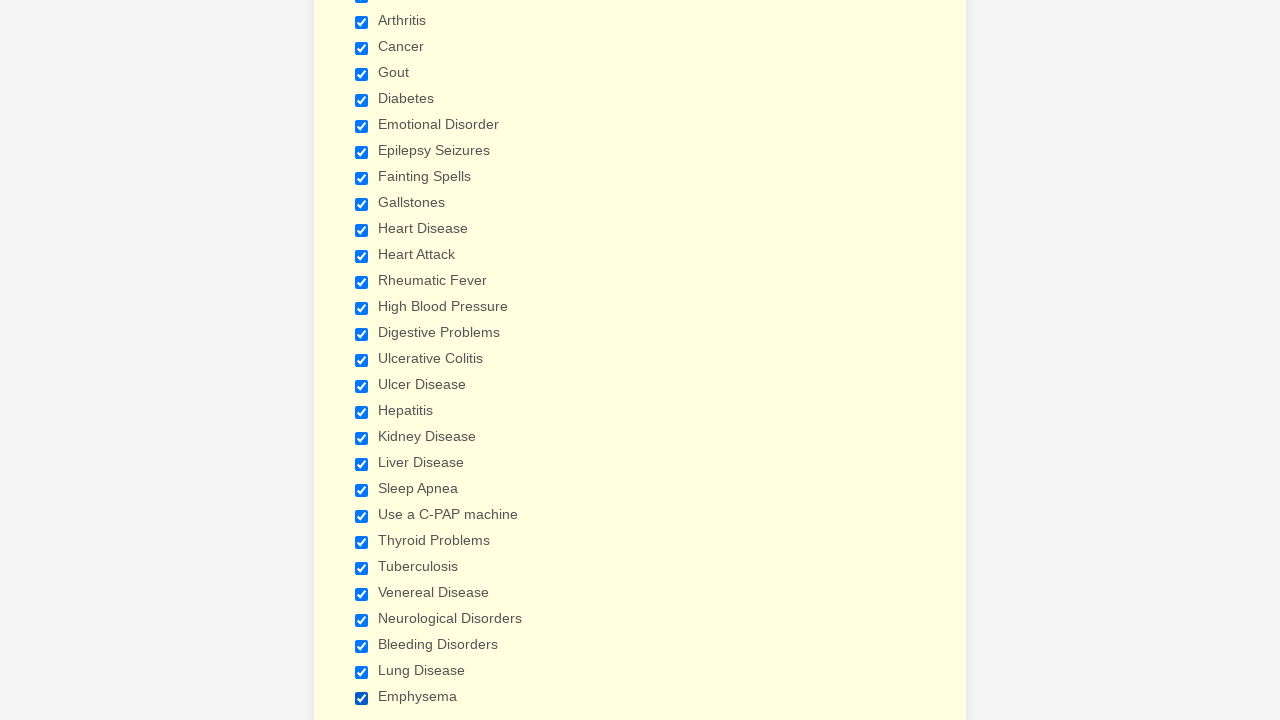

Verified checkbox 8 of 29 is checked
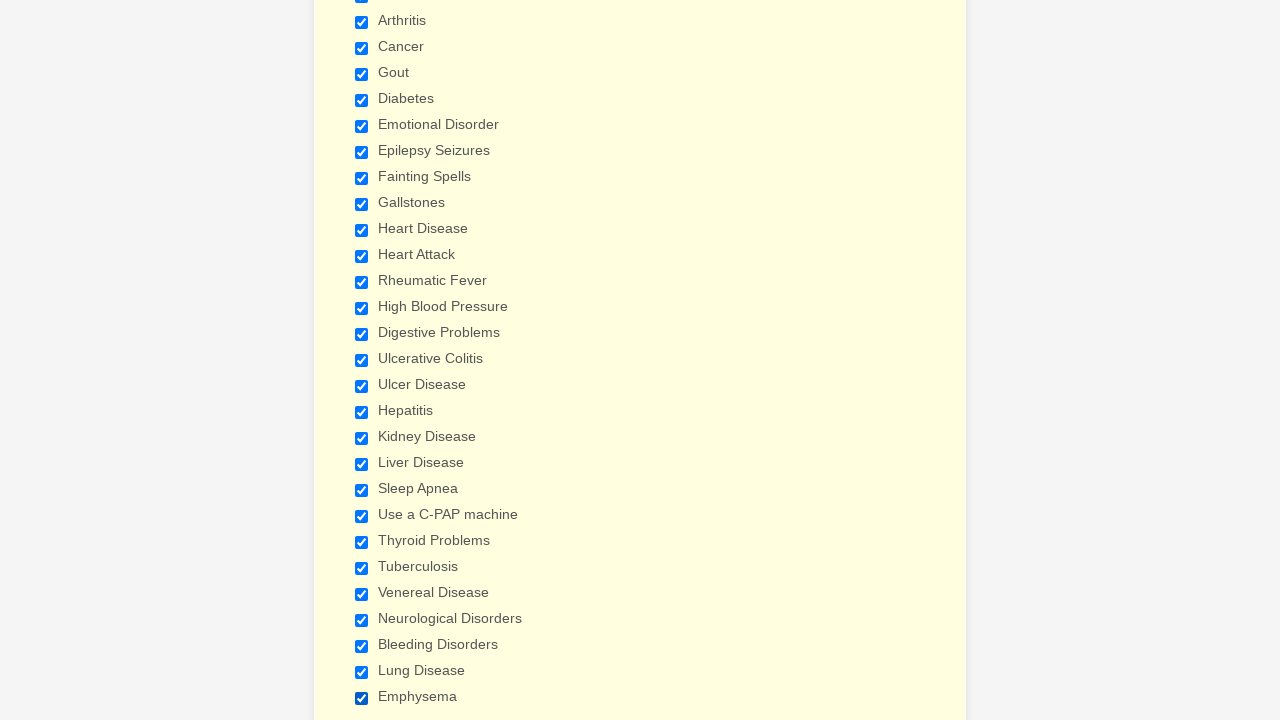

Verified checkbox 9 of 29 is checked
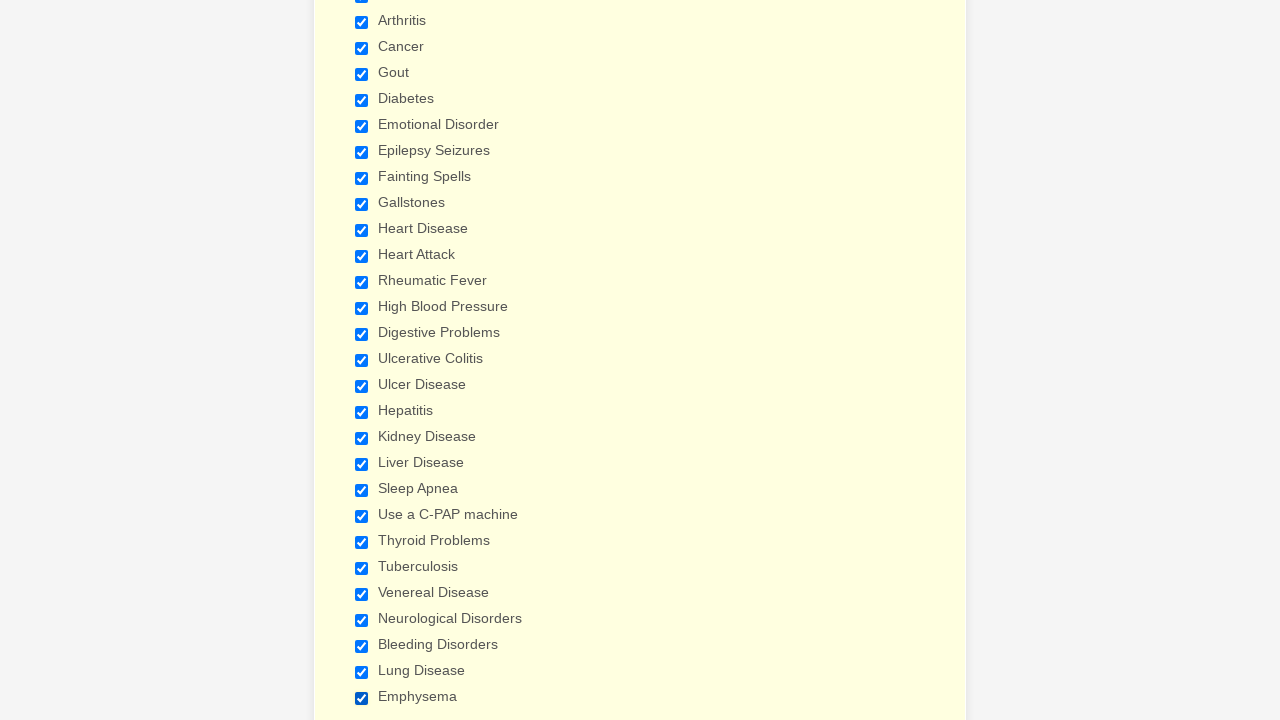

Verified checkbox 10 of 29 is checked
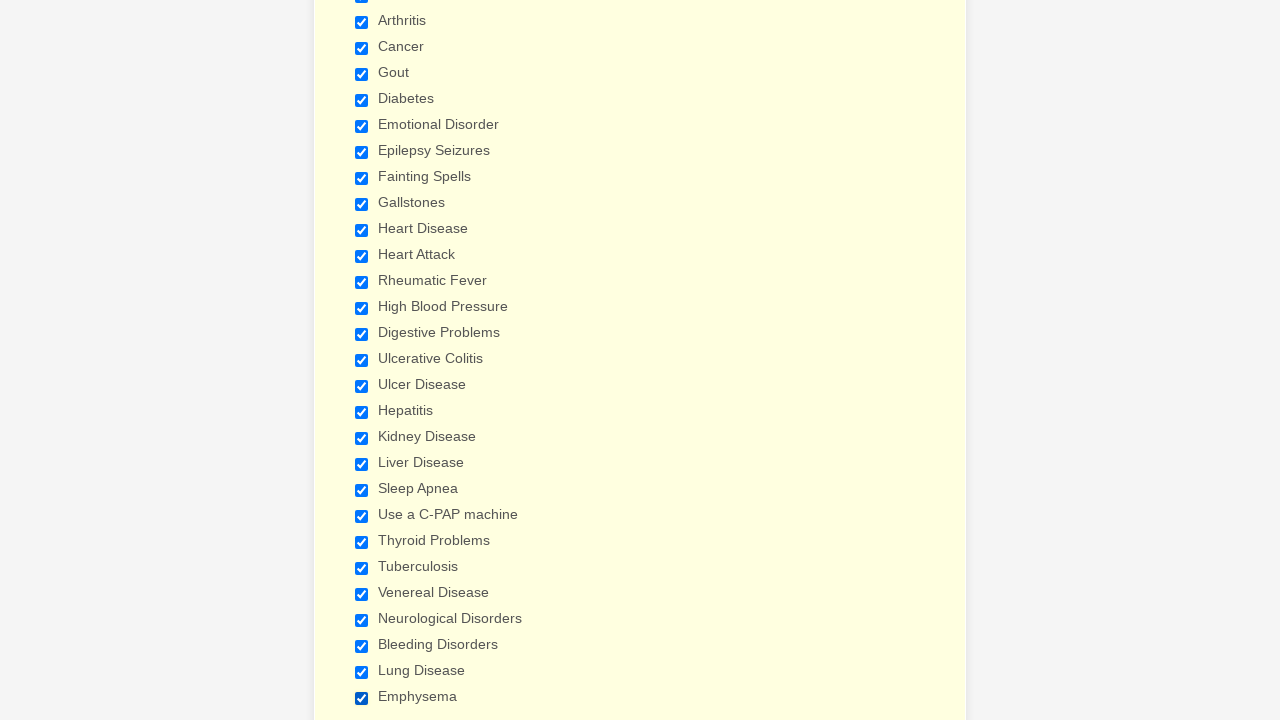

Verified checkbox 11 of 29 is checked
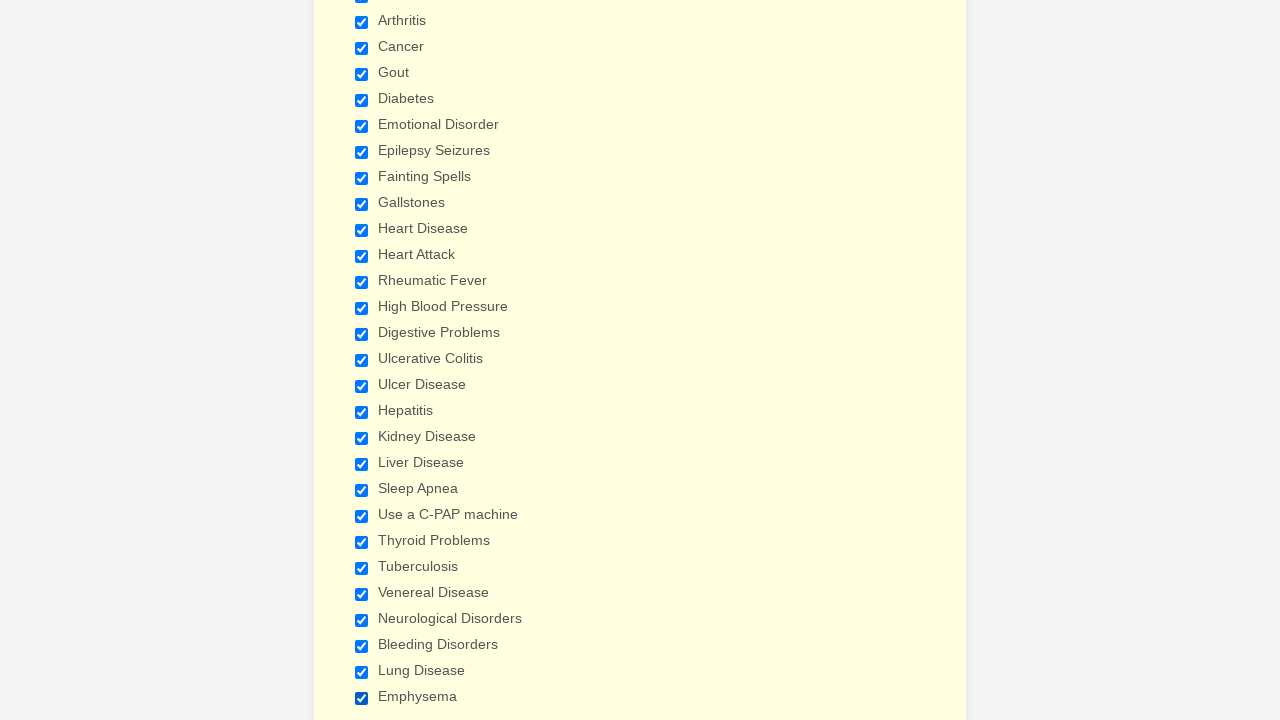

Verified checkbox 12 of 29 is checked
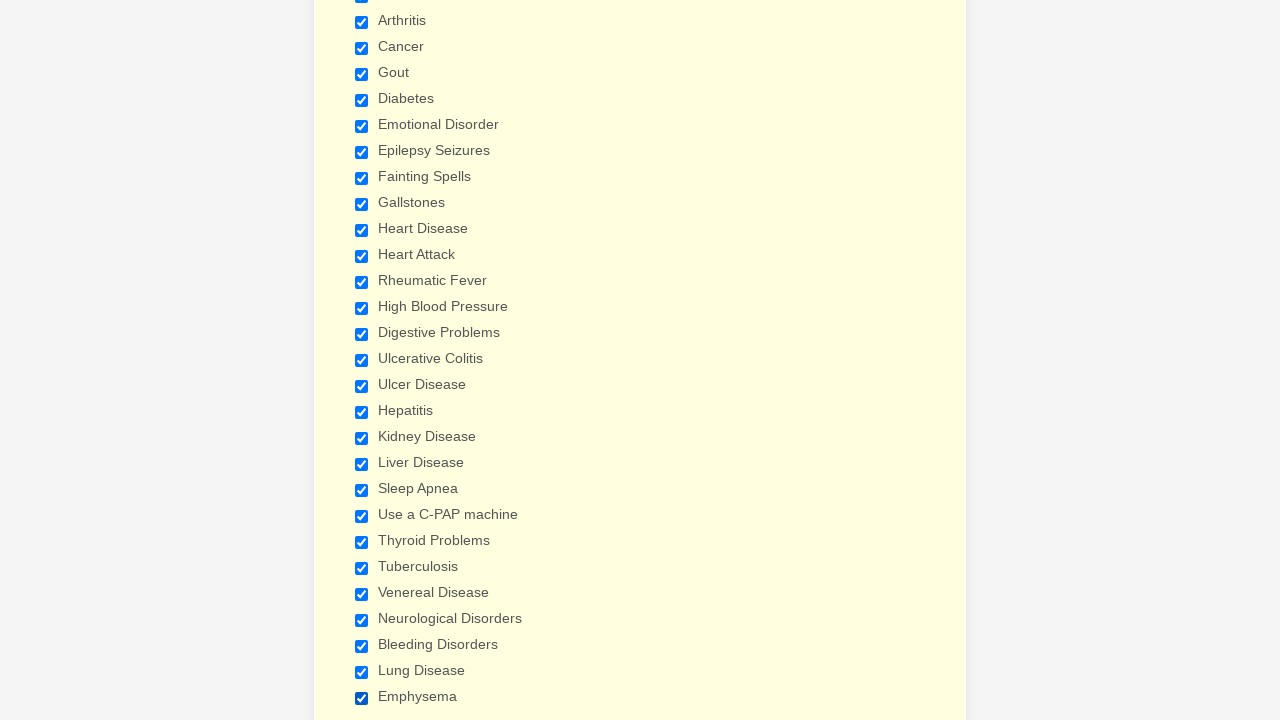

Verified checkbox 13 of 29 is checked
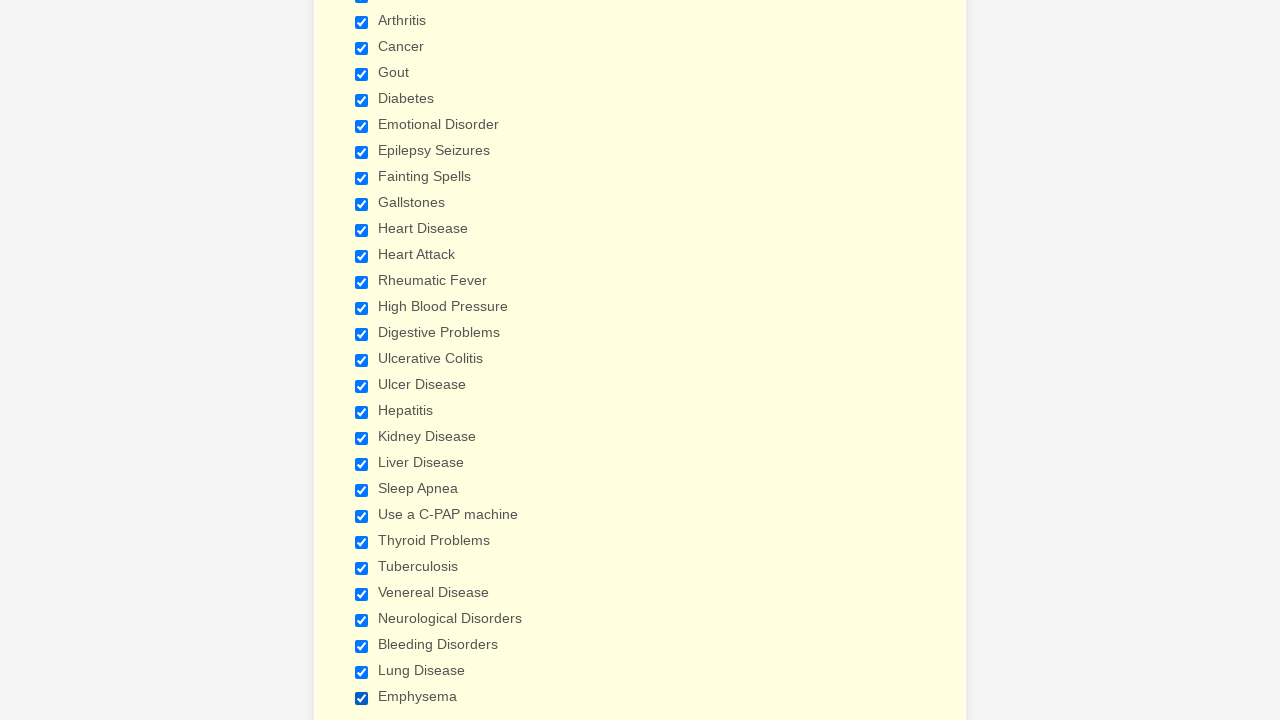

Verified checkbox 14 of 29 is checked
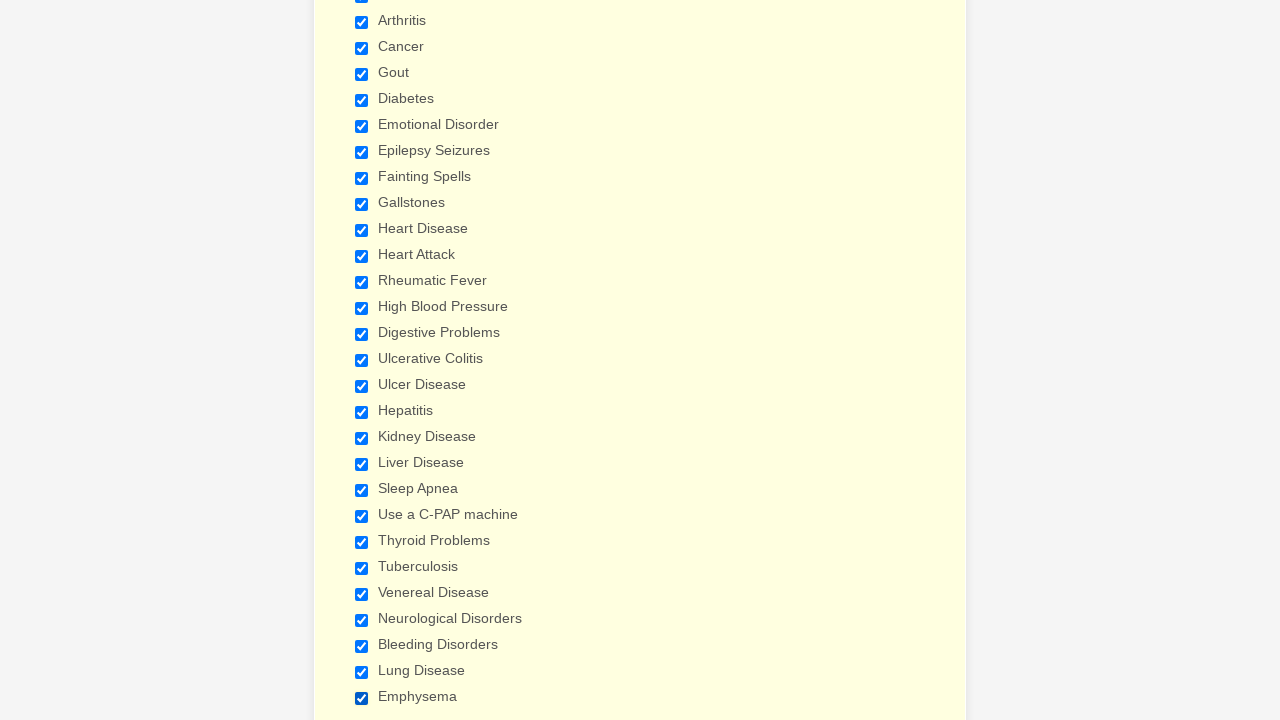

Verified checkbox 15 of 29 is checked
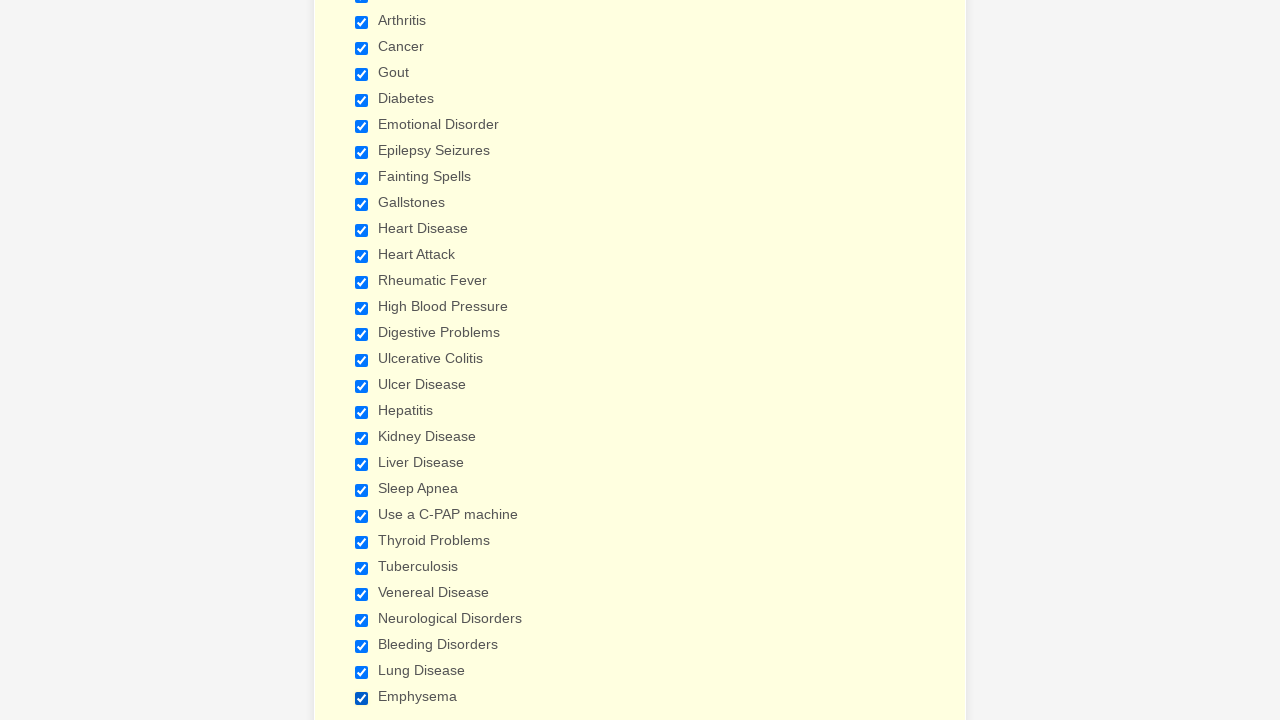

Verified checkbox 16 of 29 is checked
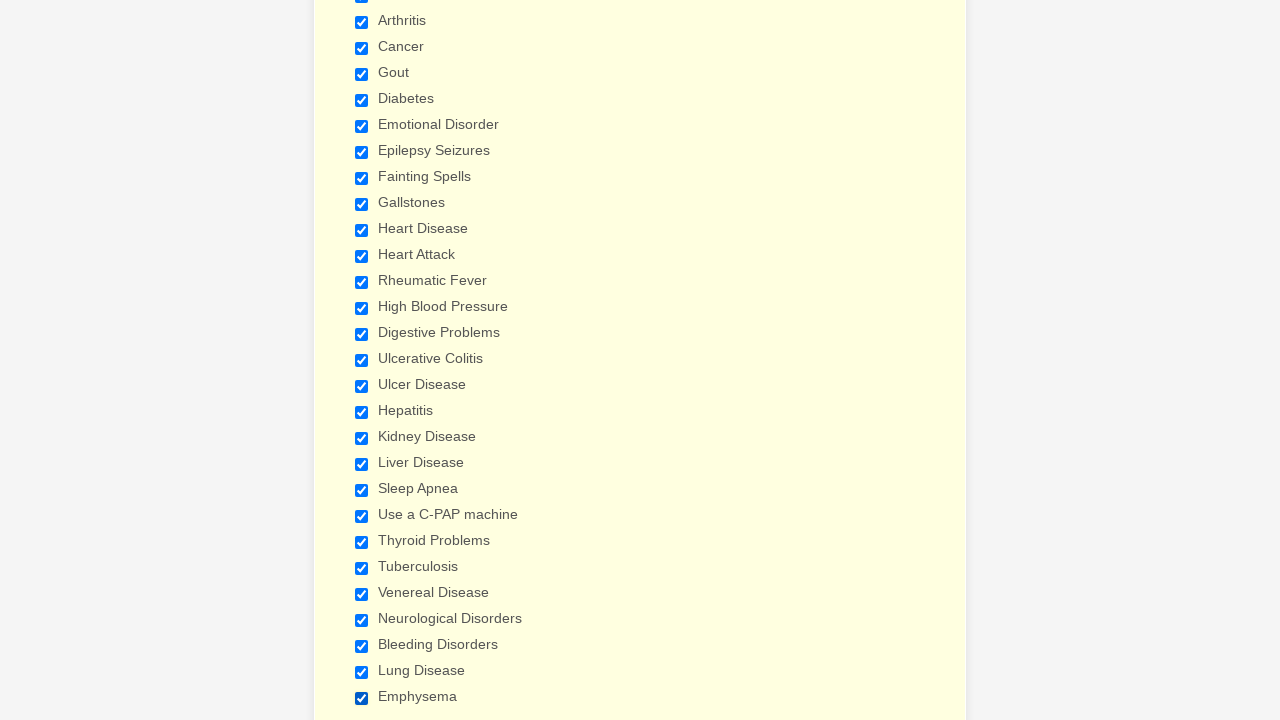

Verified checkbox 17 of 29 is checked
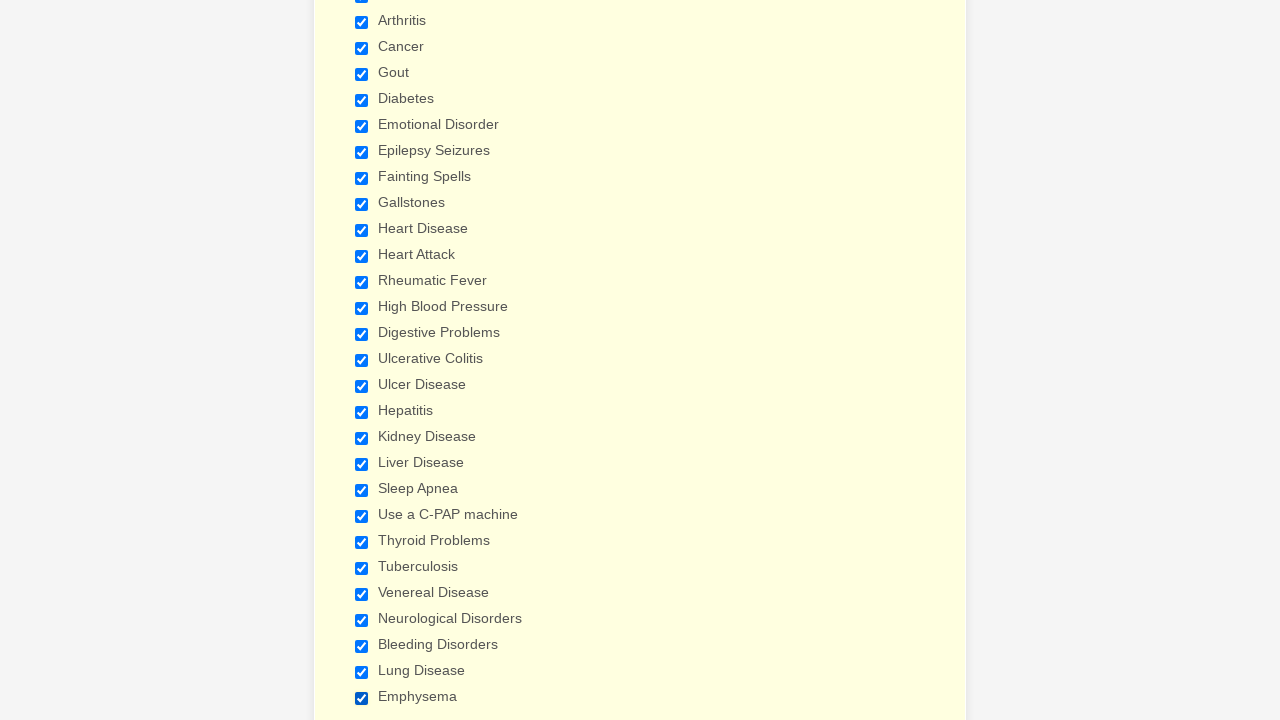

Verified checkbox 18 of 29 is checked
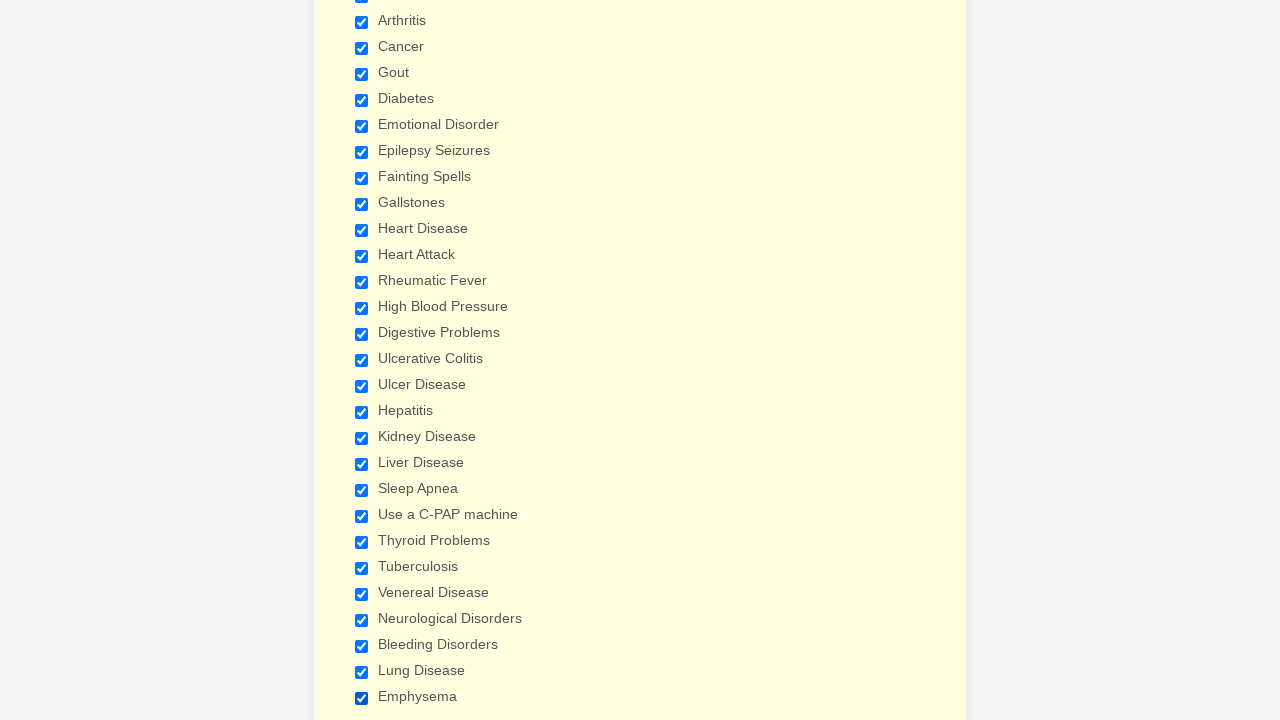

Verified checkbox 19 of 29 is checked
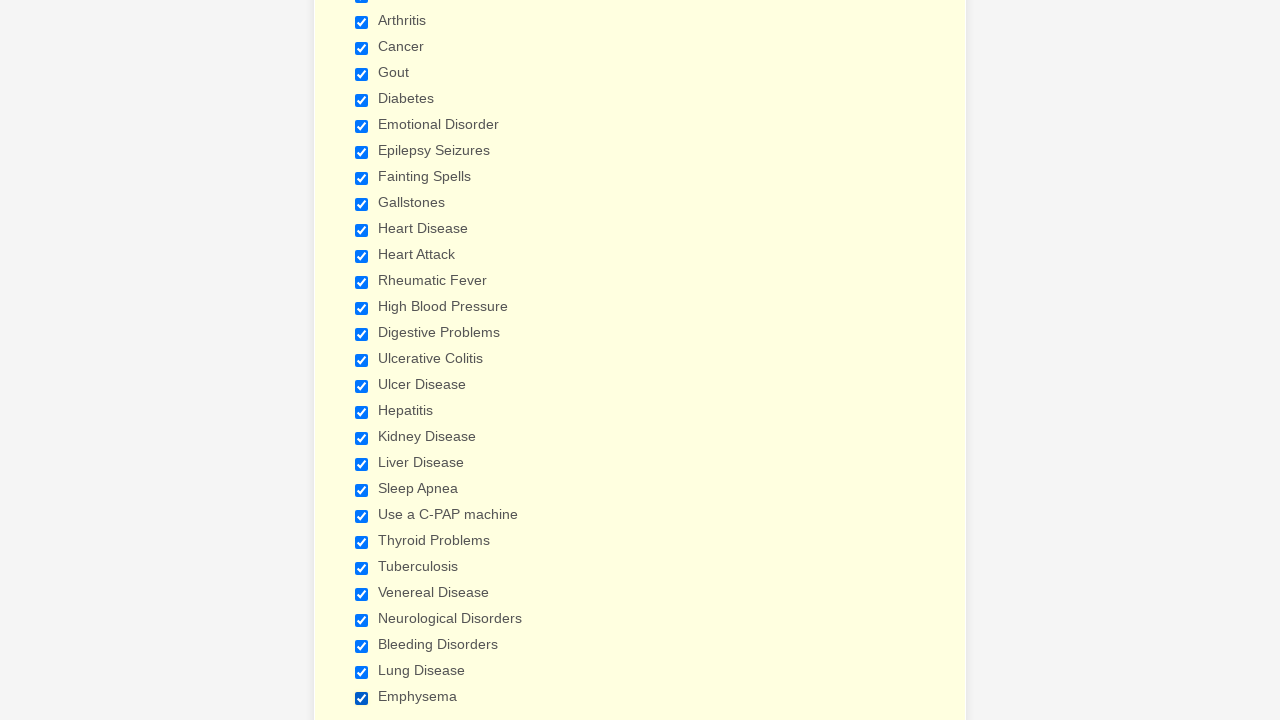

Verified checkbox 20 of 29 is checked
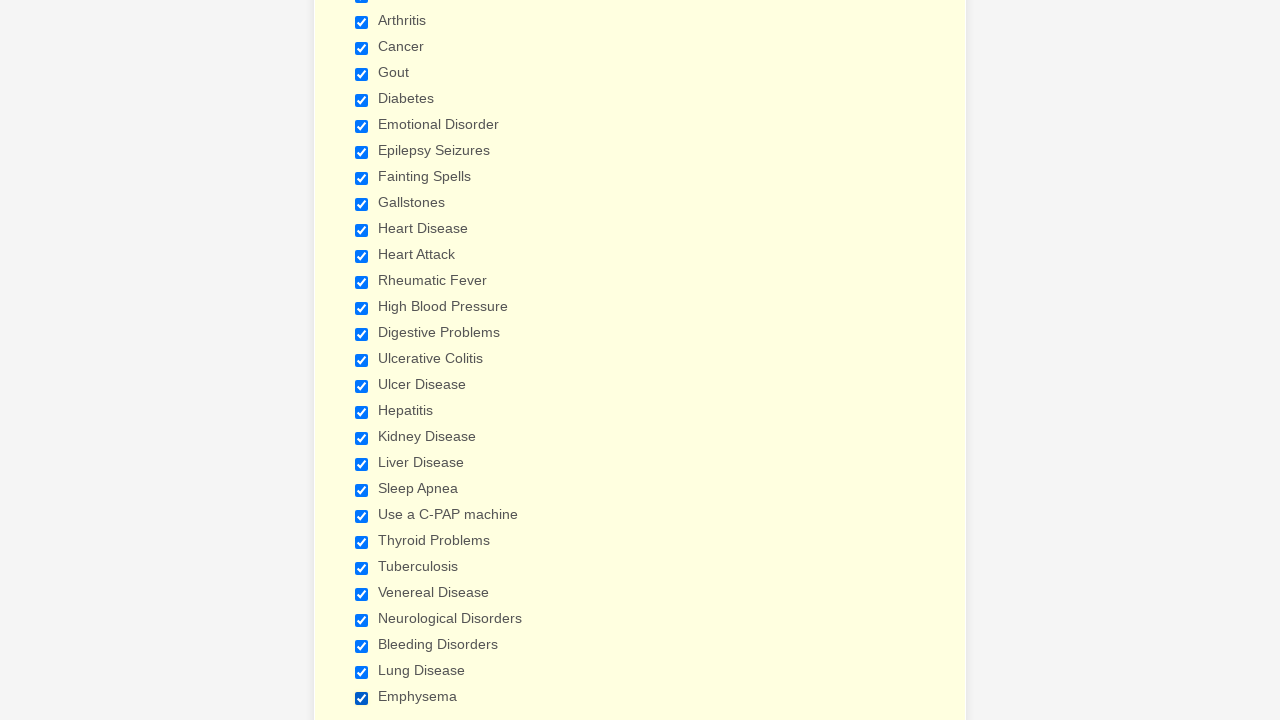

Verified checkbox 21 of 29 is checked
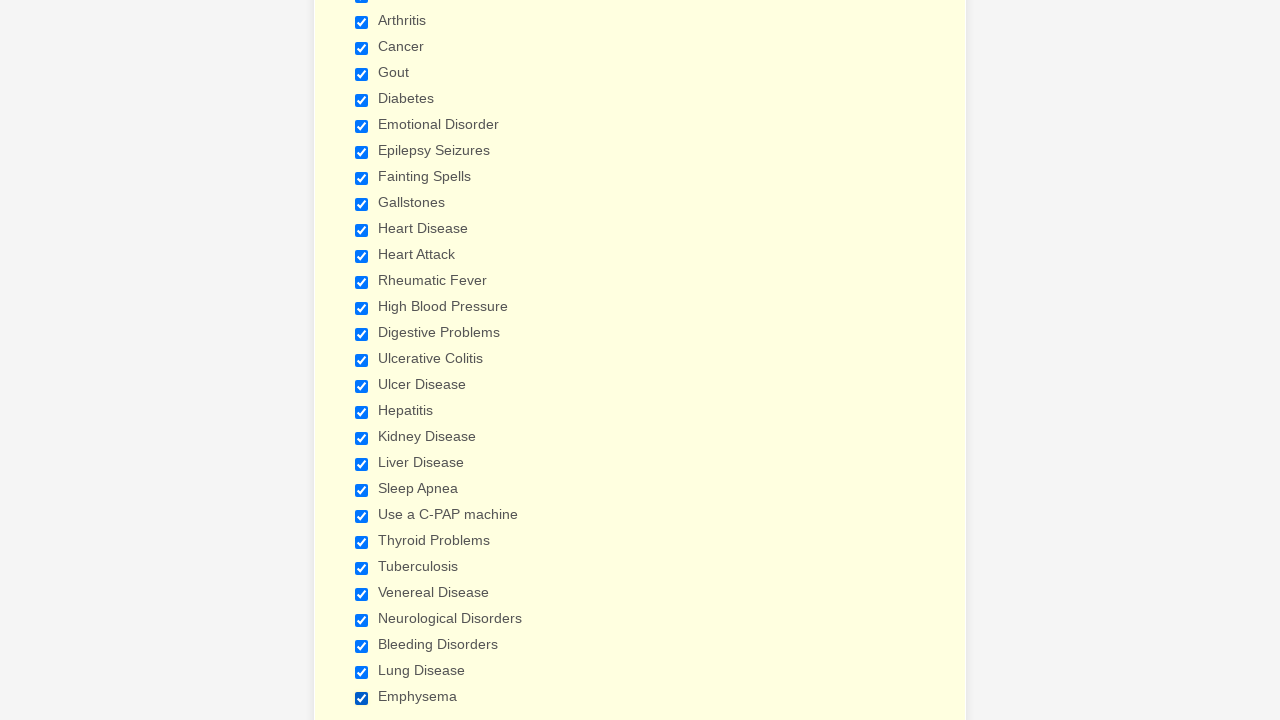

Verified checkbox 22 of 29 is checked
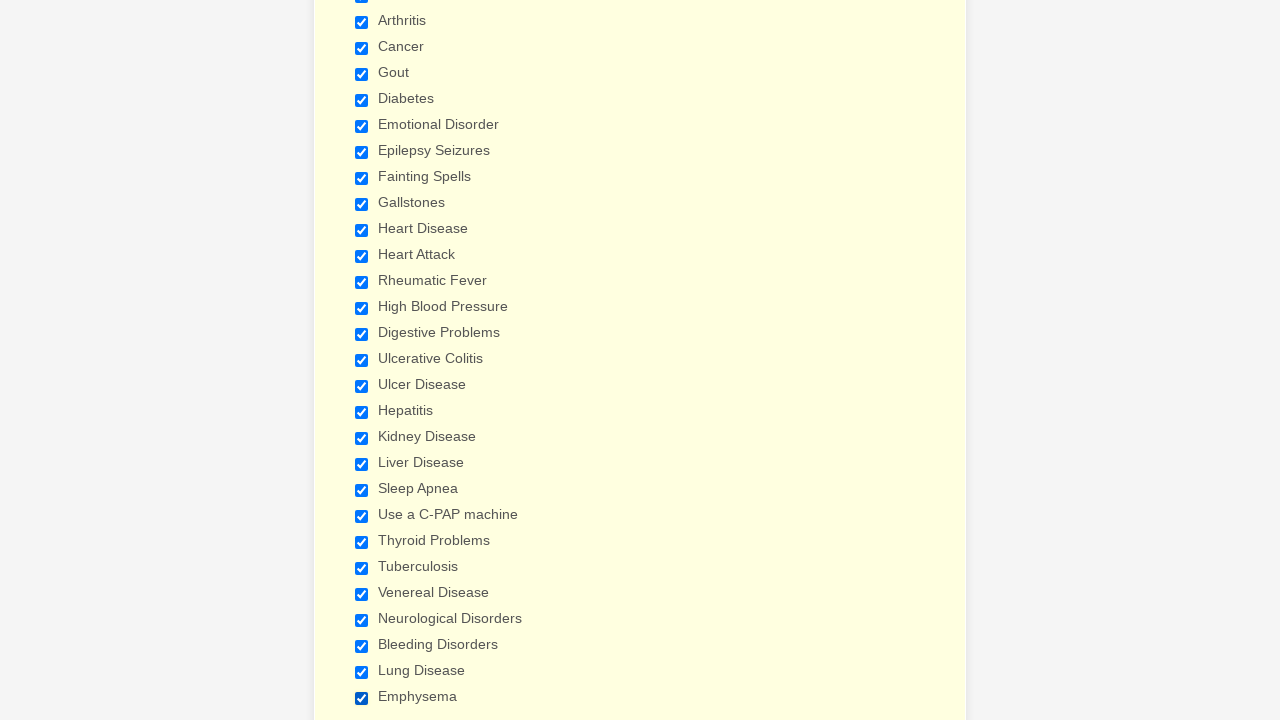

Verified checkbox 23 of 29 is checked
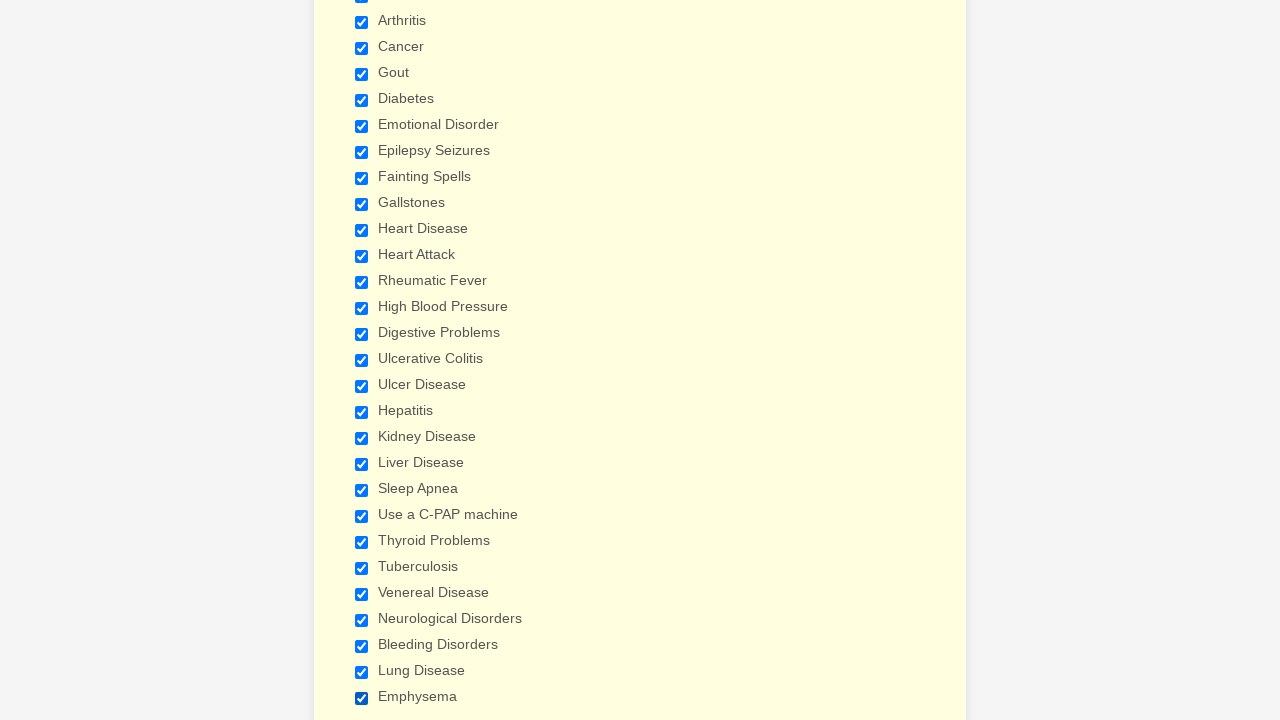

Verified checkbox 24 of 29 is checked
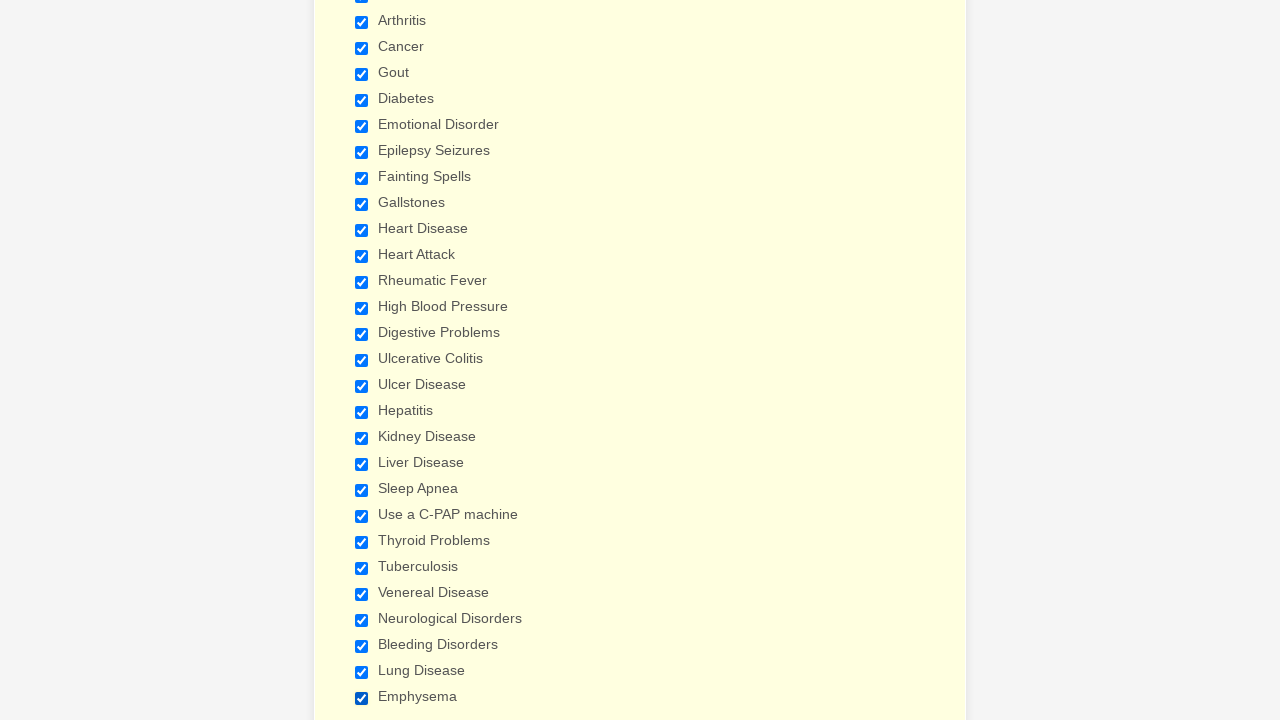

Verified checkbox 25 of 29 is checked
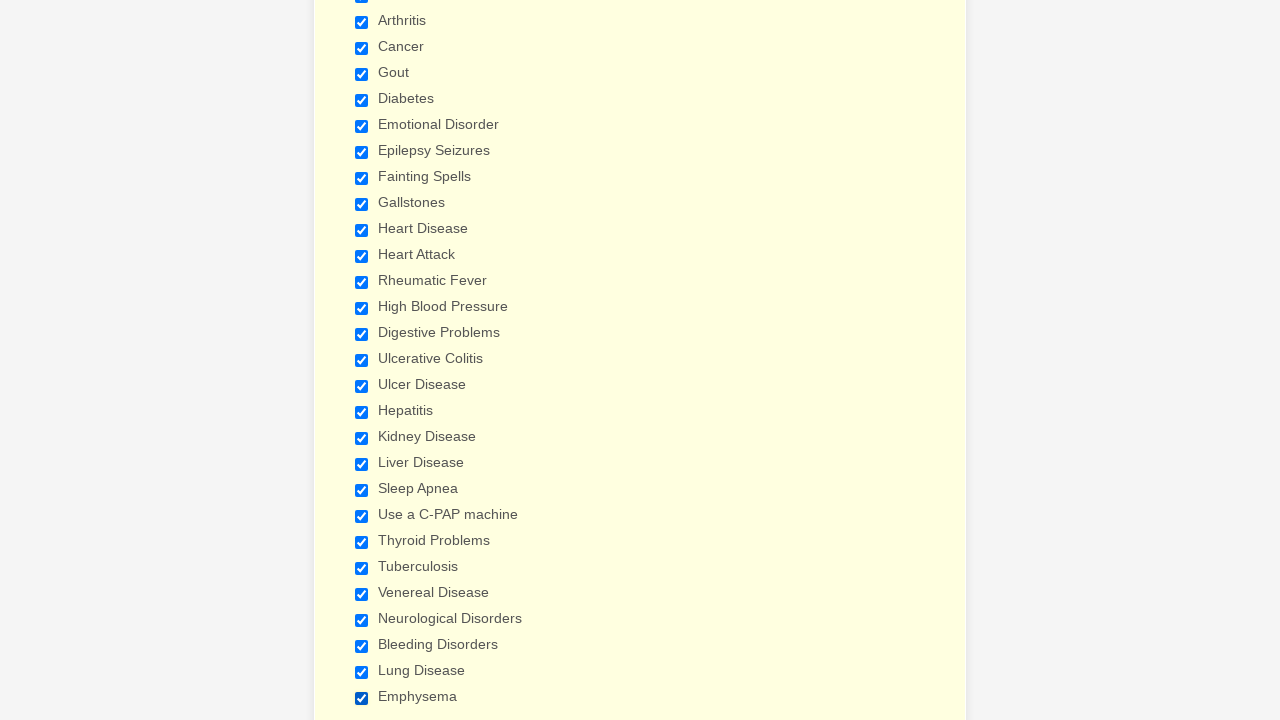

Verified checkbox 26 of 29 is checked
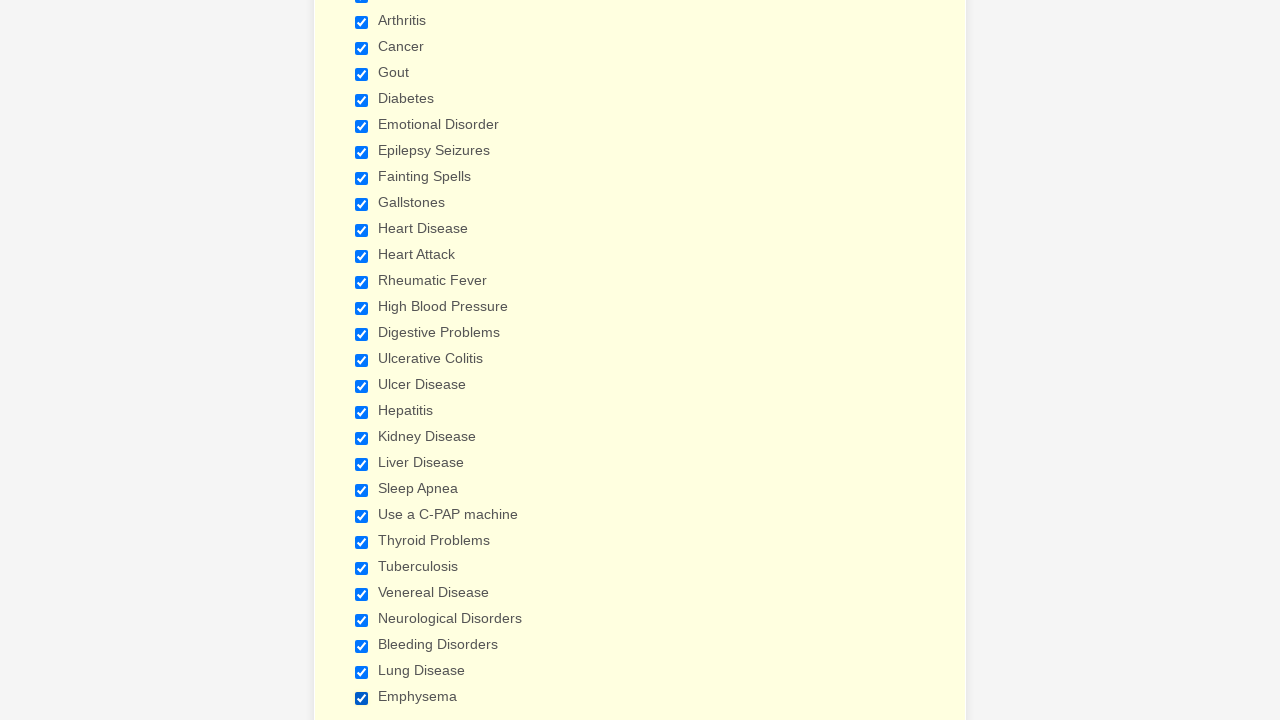

Verified checkbox 27 of 29 is checked
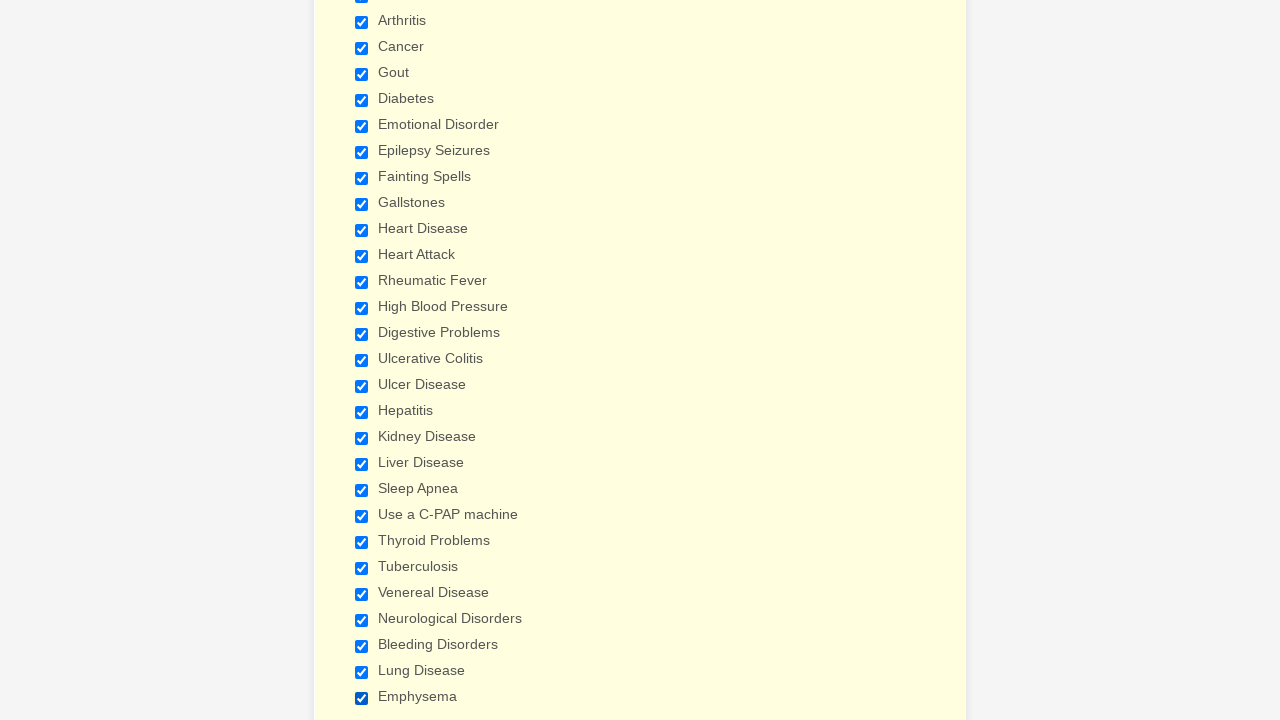

Verified checkbox 28 of 29 is checked
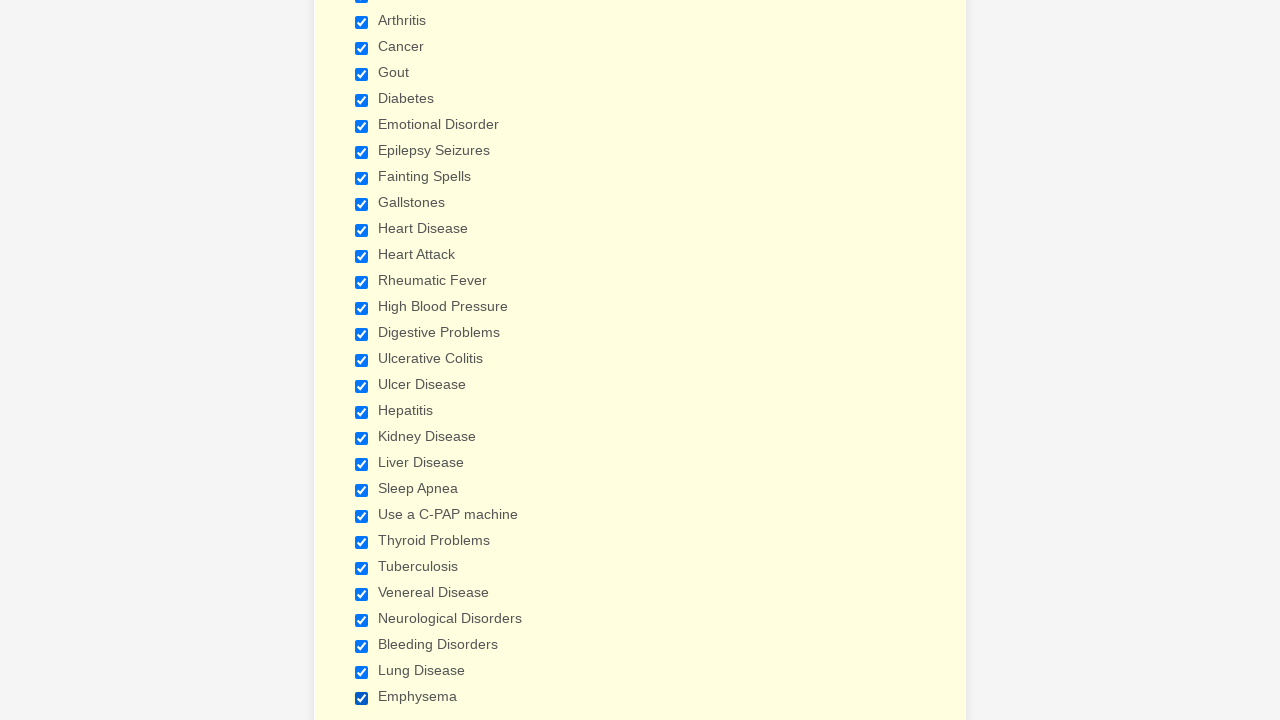

Verified checkbox 29 of 29 is checked
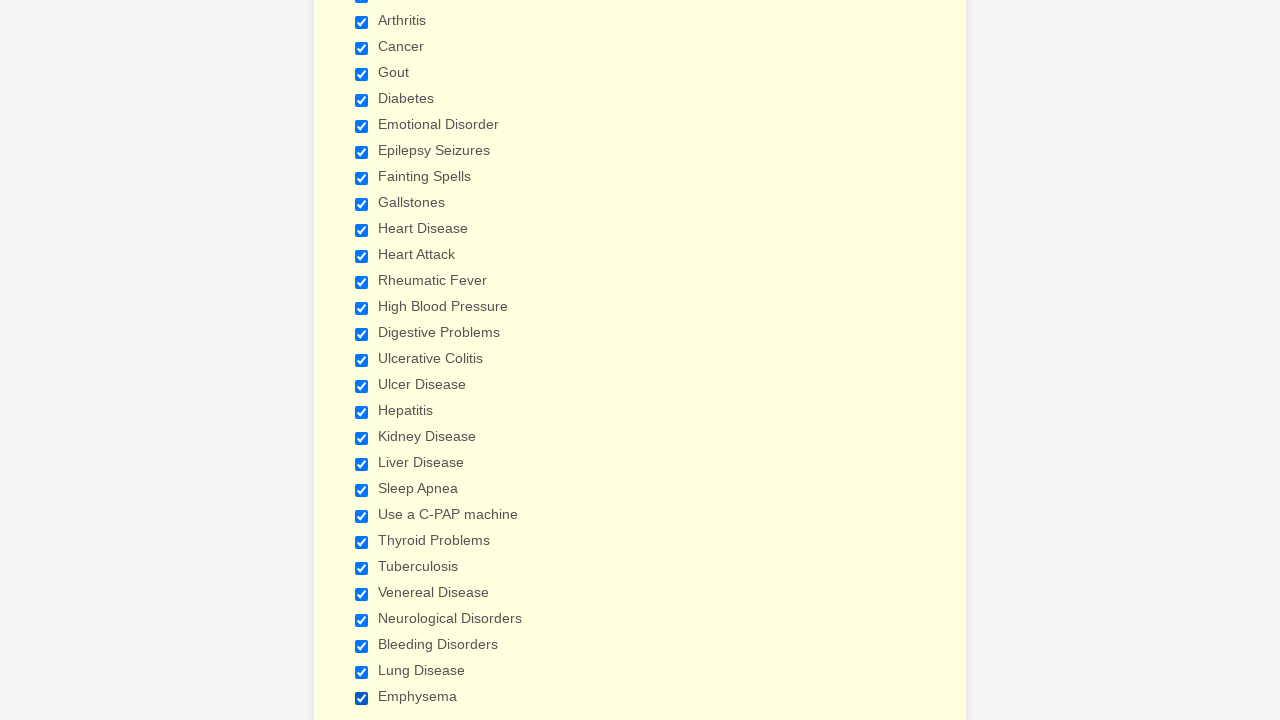

All checkboxes verified as selected - test passed
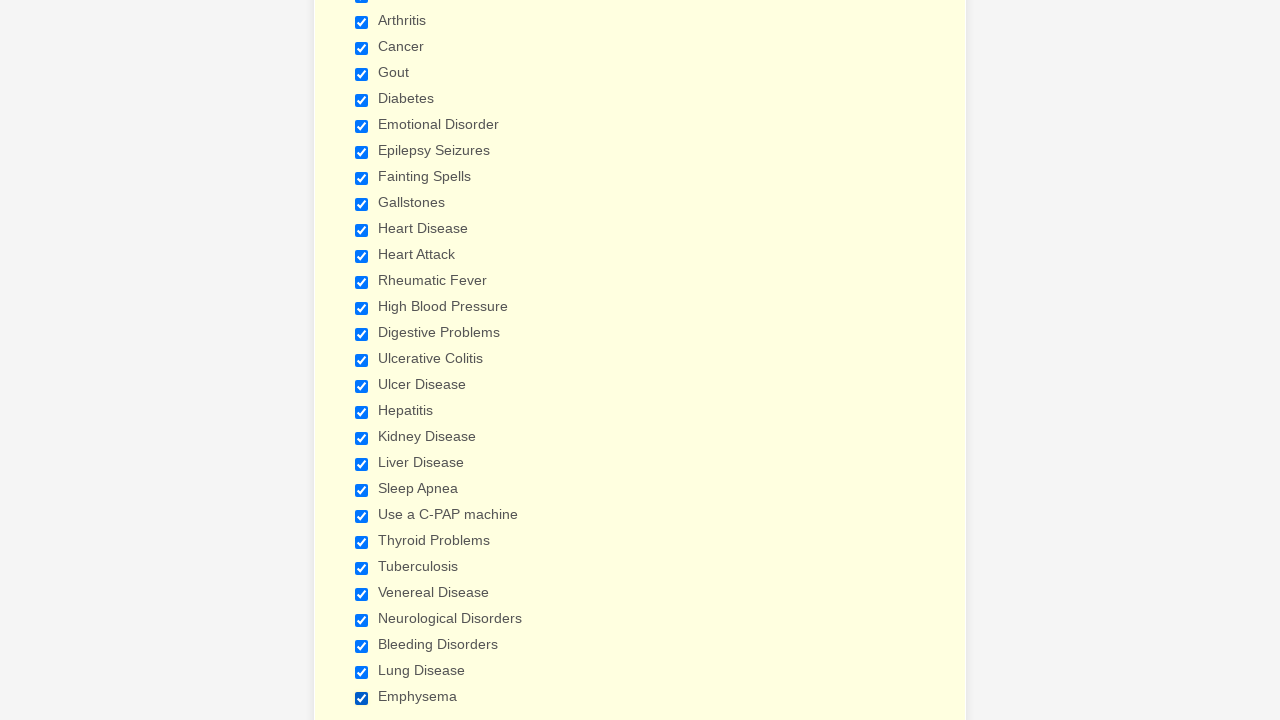

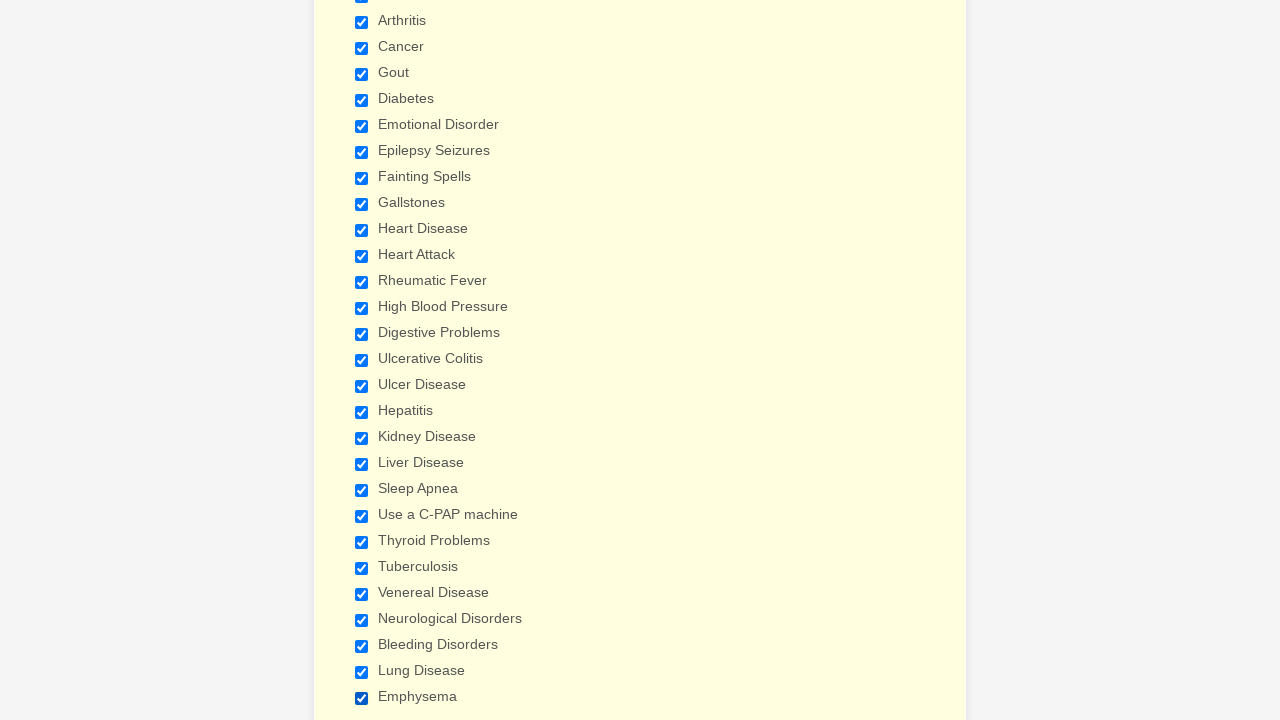